Tests various DOM element selection methods including finding elements by ID, class name, name attribute, tag name, link text, partial link text, and selecting multiple elements. The test fills input fields and modifies link text content to verify each selector method works correctly.

Starting URL: http://benbai123.github.io/TestPages/Automation/Selenium/CommandsTesting.html

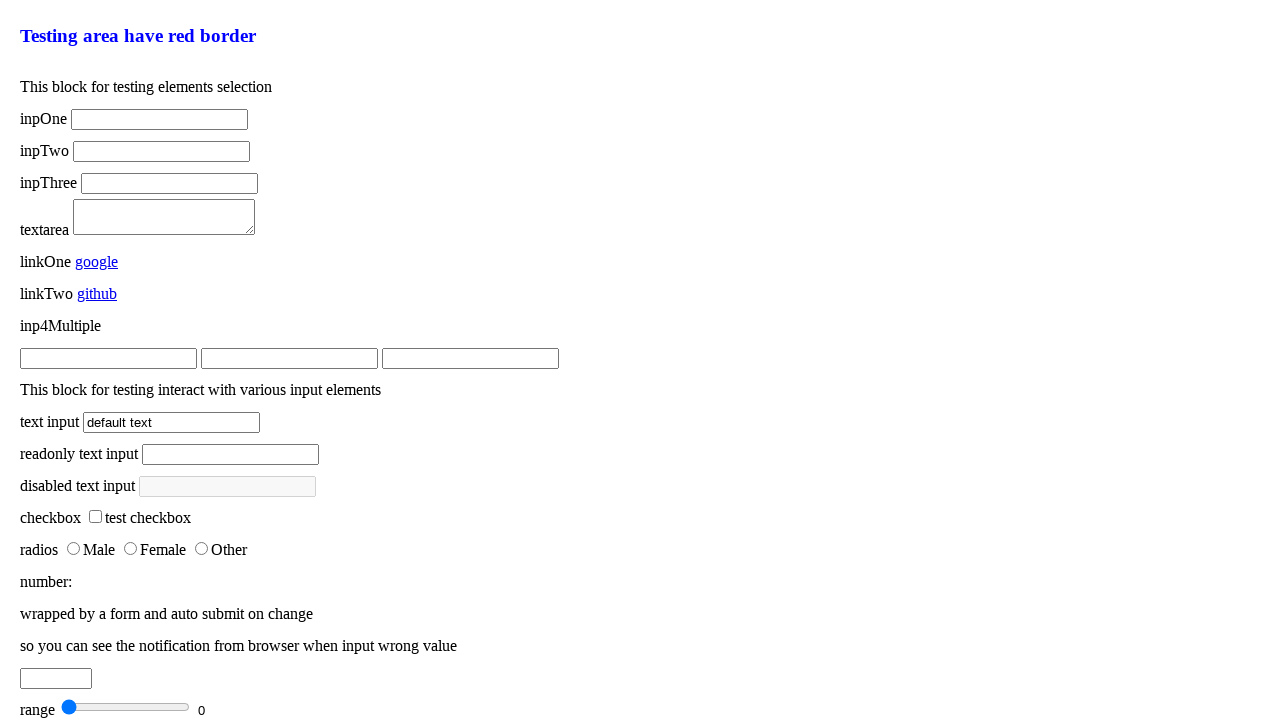

Located the elements-selection testing block container
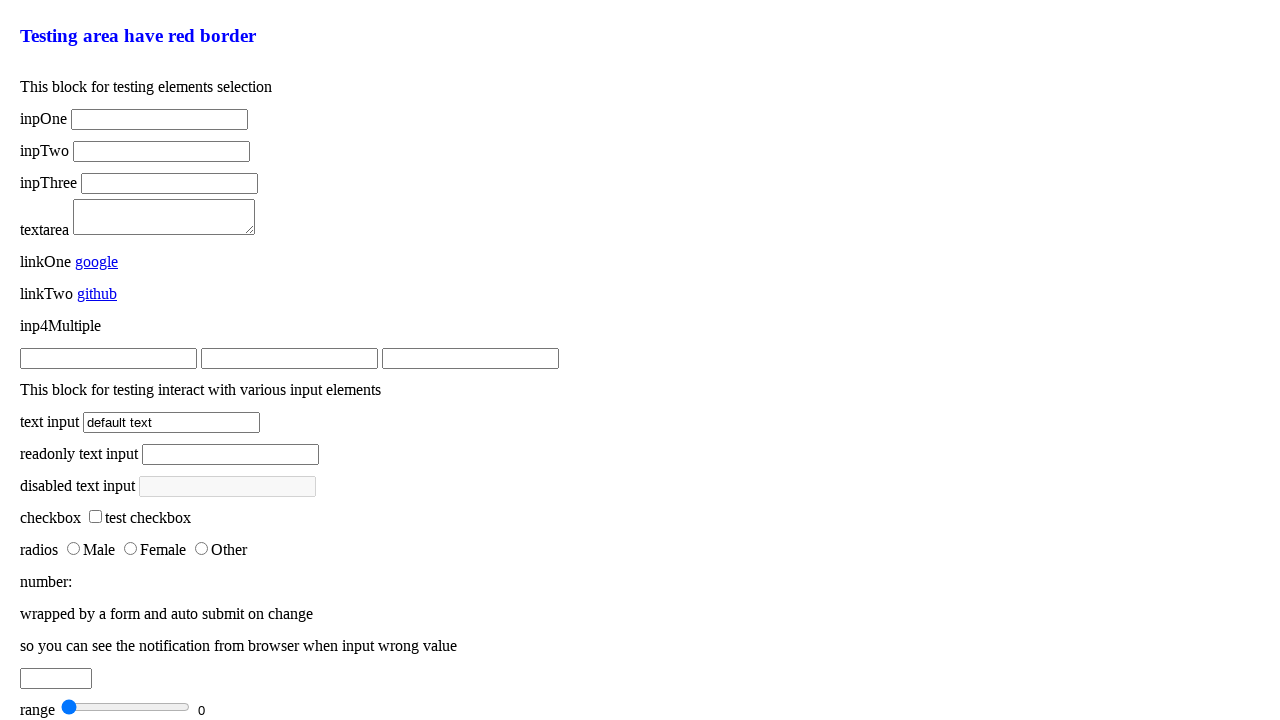

Filled element with ID 'inpOne' with 'found' on #inpOne
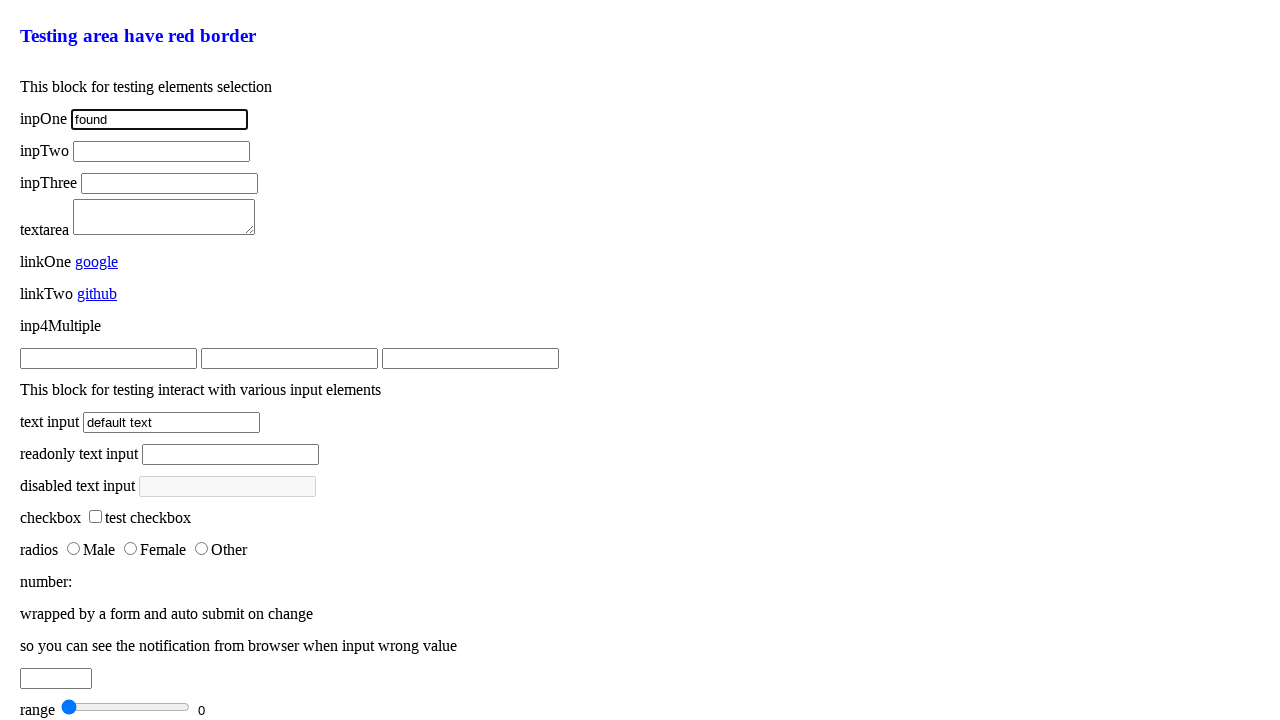

Filled element with ID 'inpOne' with 'found 2' on #inpOne
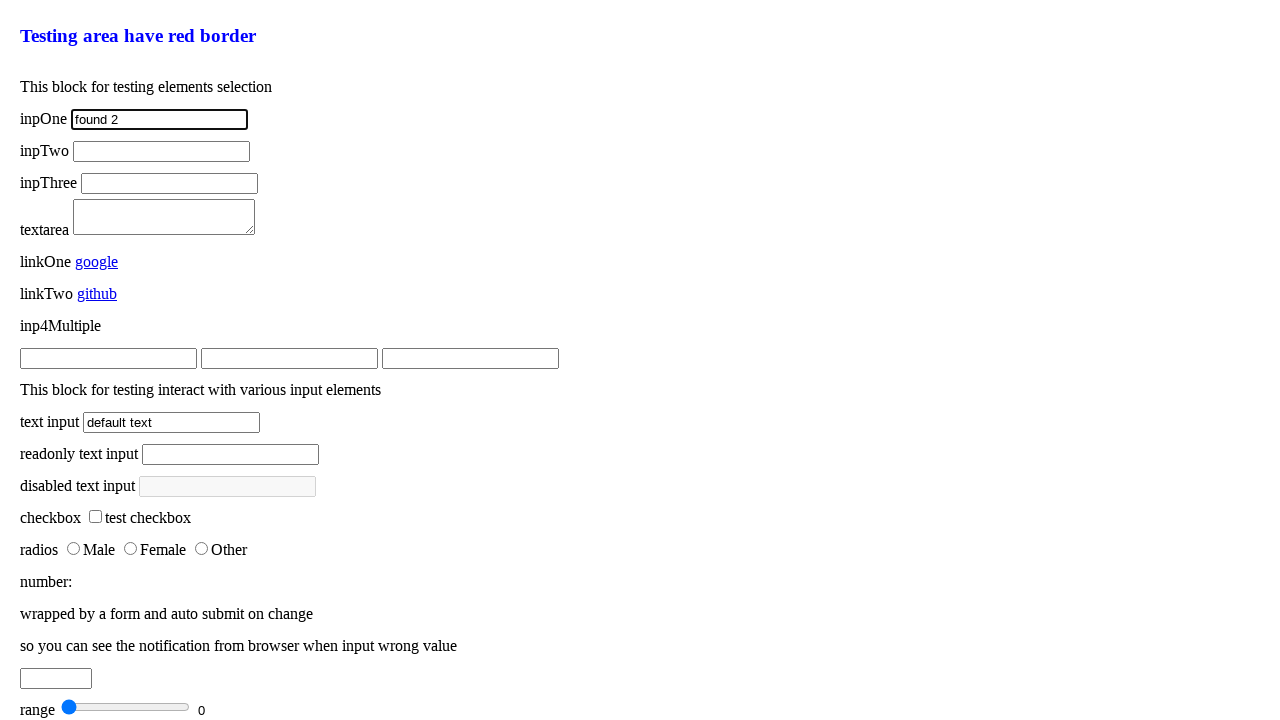

Filled element with ID 'inpOne' with 'found 3' on #inpOne
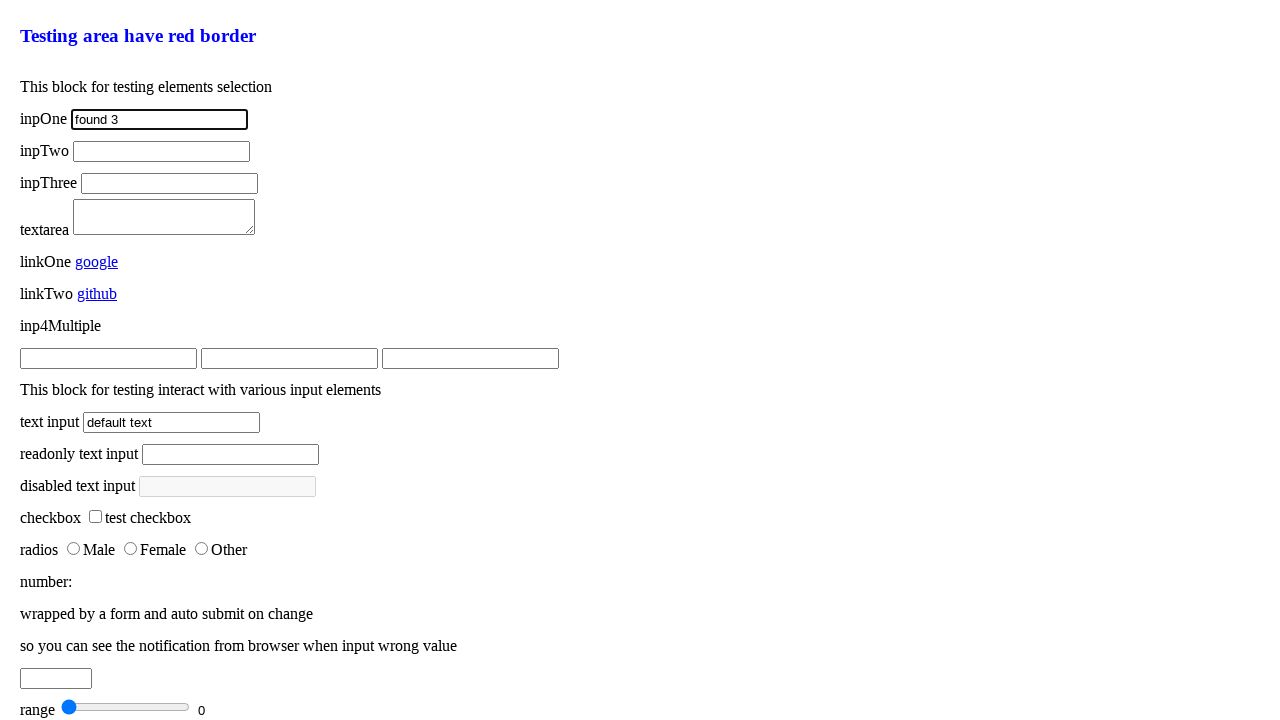

Filled element with ID 'inpOne' with 'found 4' on #inpOne
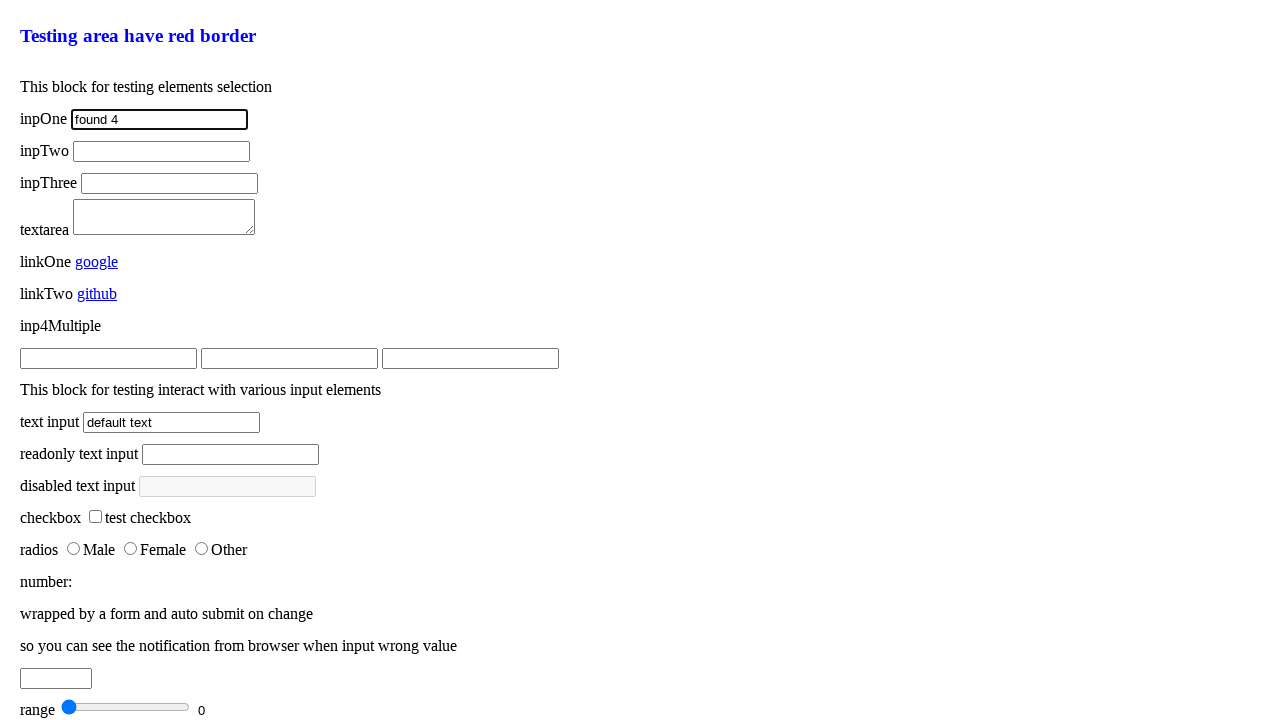

Filled element with class 'inpTwo' with 'inpTwo found' on .inpTwo
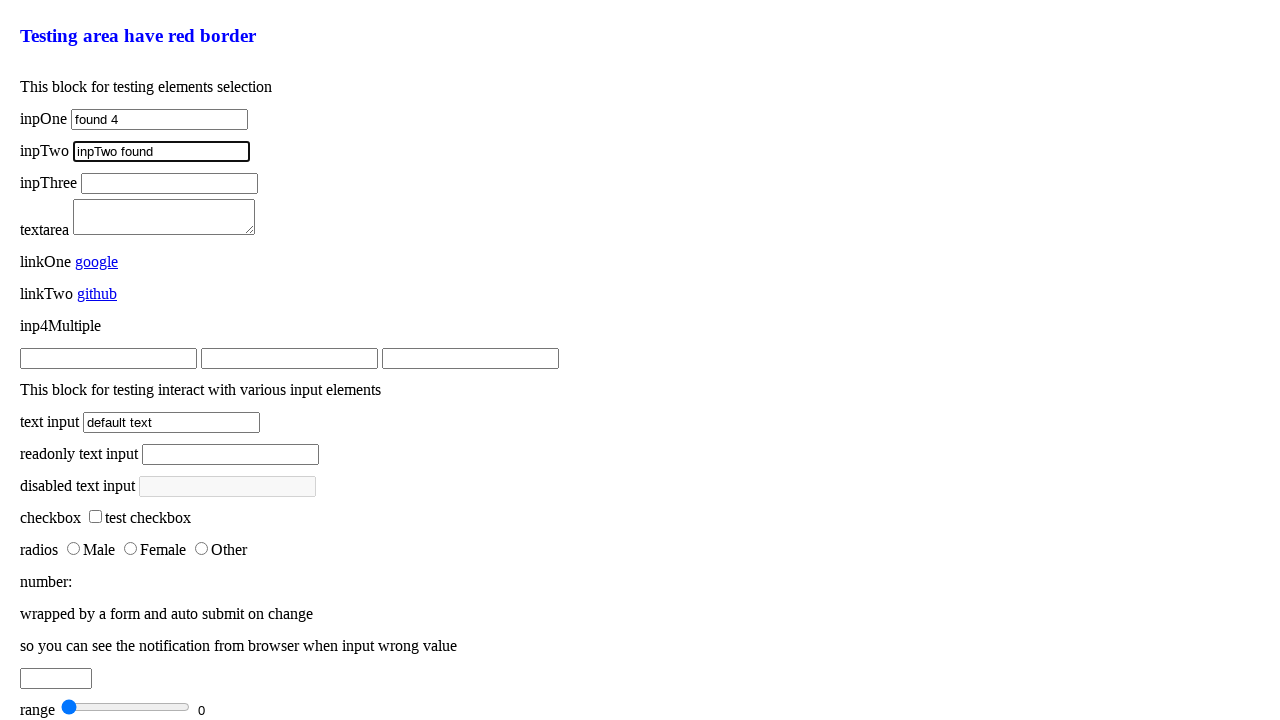

Filled element with class 'inpTwo' with 'inpTwo found 2' on .inpTwo
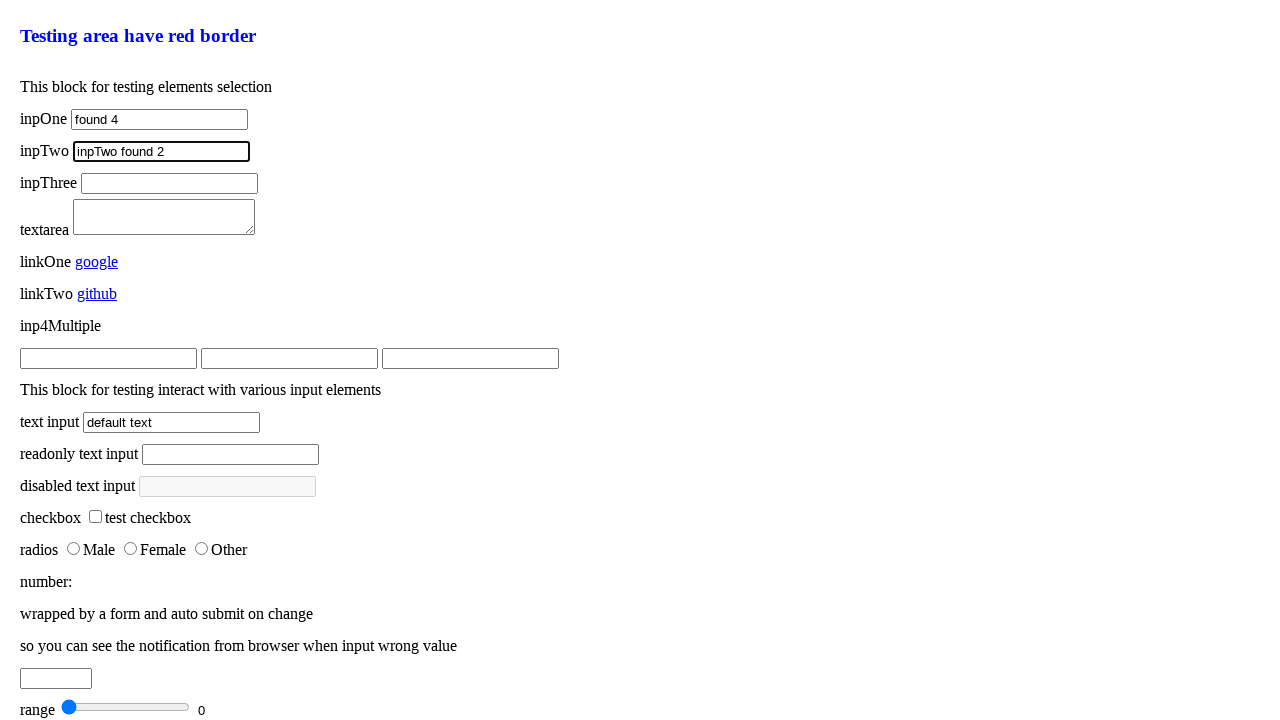

Filled element with class 'inpTwo' with 'inpTwo found 3' on .inpTwo
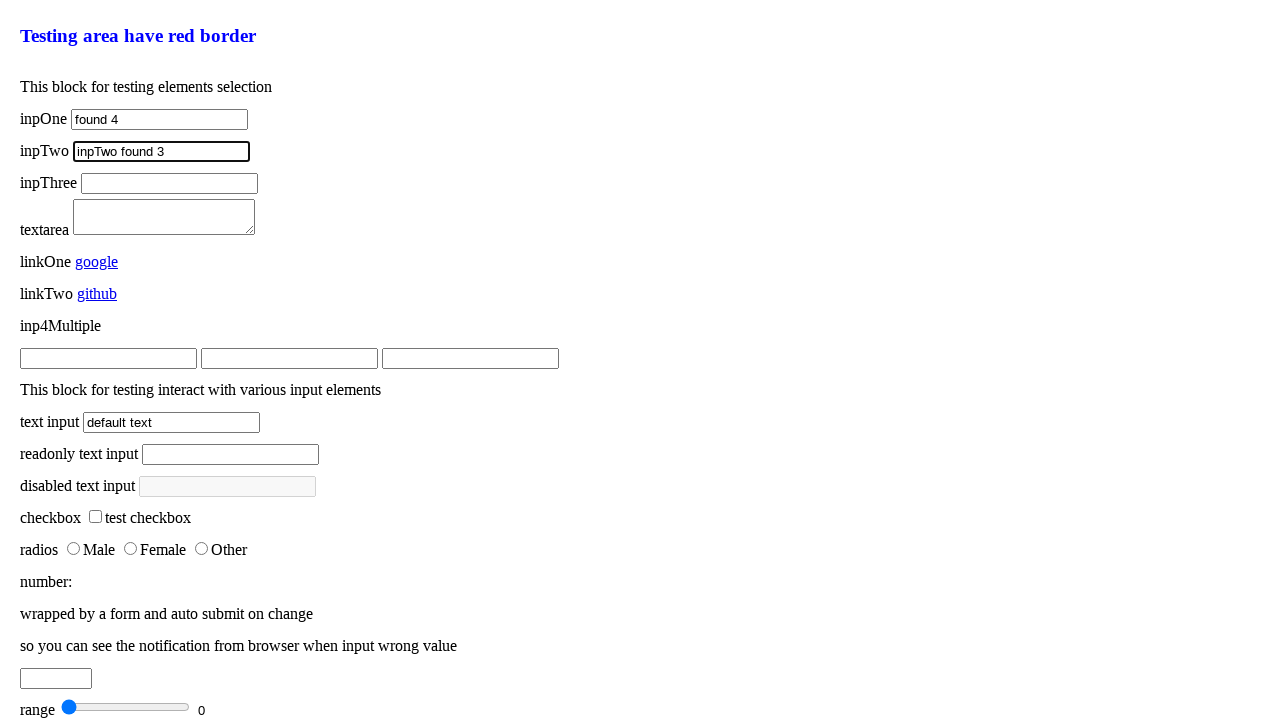

Filled element with class 'inpTwo' with 'inpTwo found 4' on .inpTwo
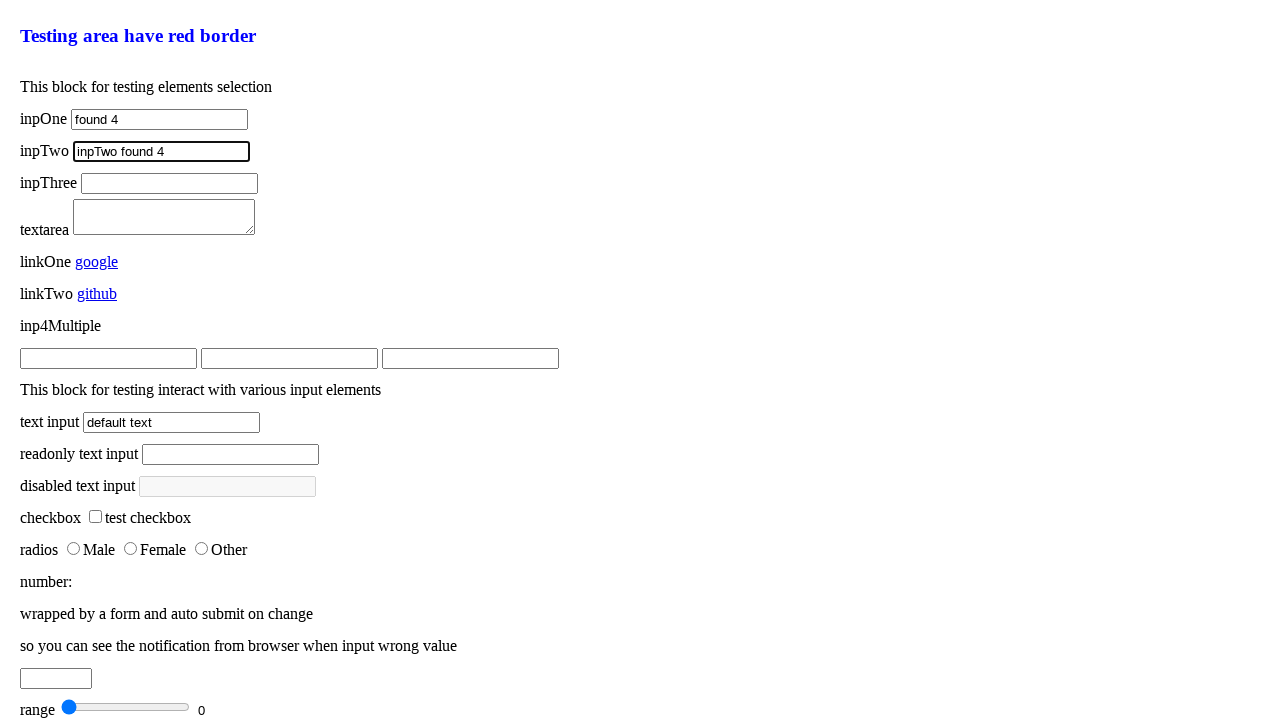

Filled element with name 'inpThree' with 'inpThree found' on [name='inpThree']
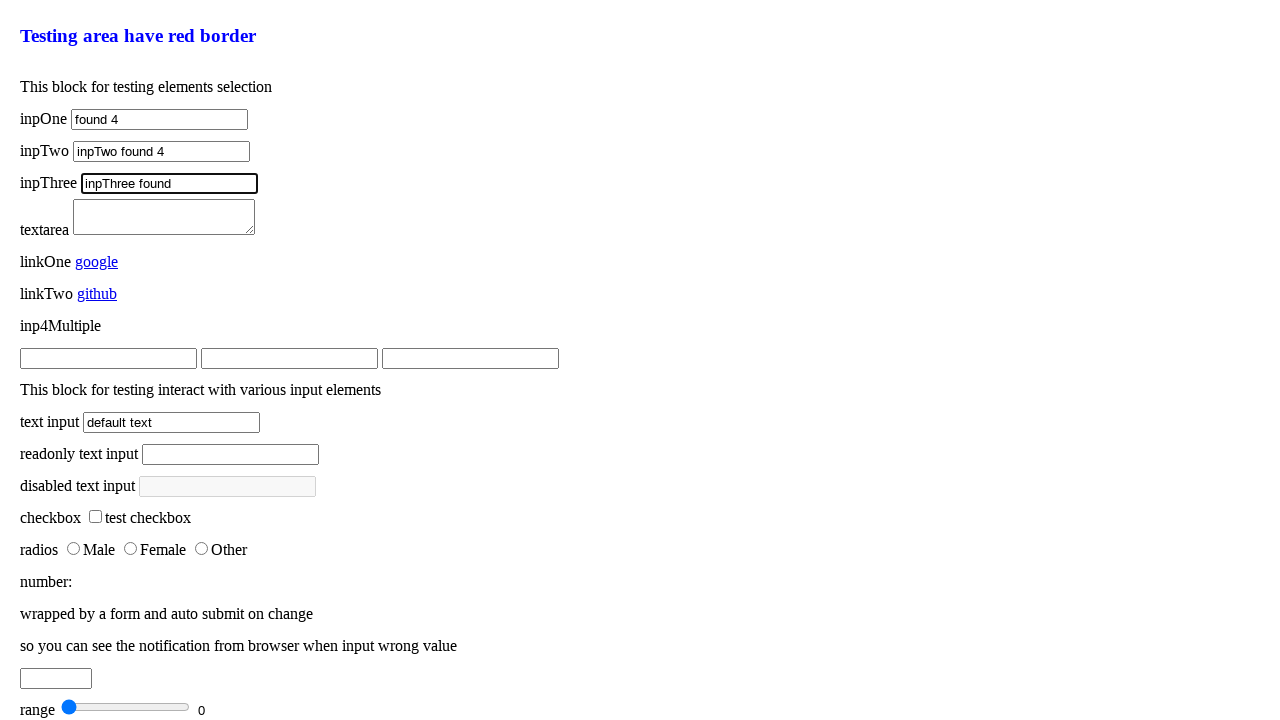

Filled element with name 'inpThree' with 'inpThree found 2' on [name='inpThree']
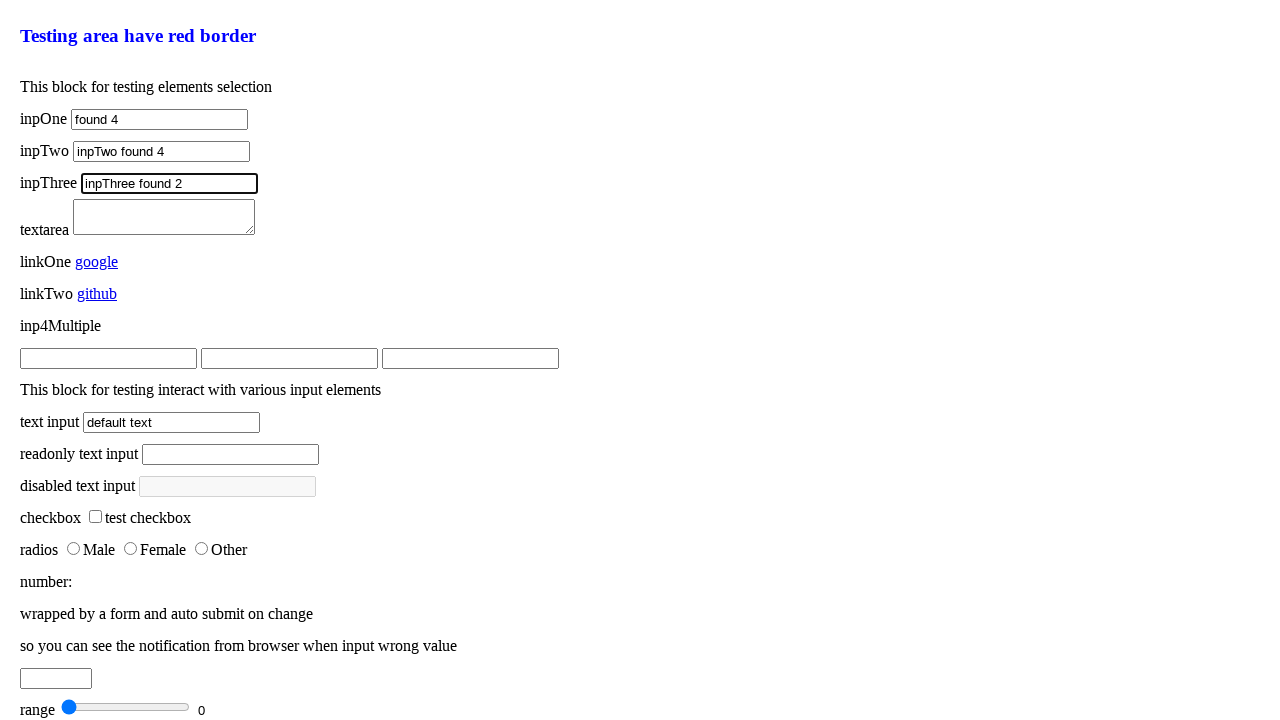

Filled element with name 'inpThree' with 'inpThree found 3' on [name='inpThree']
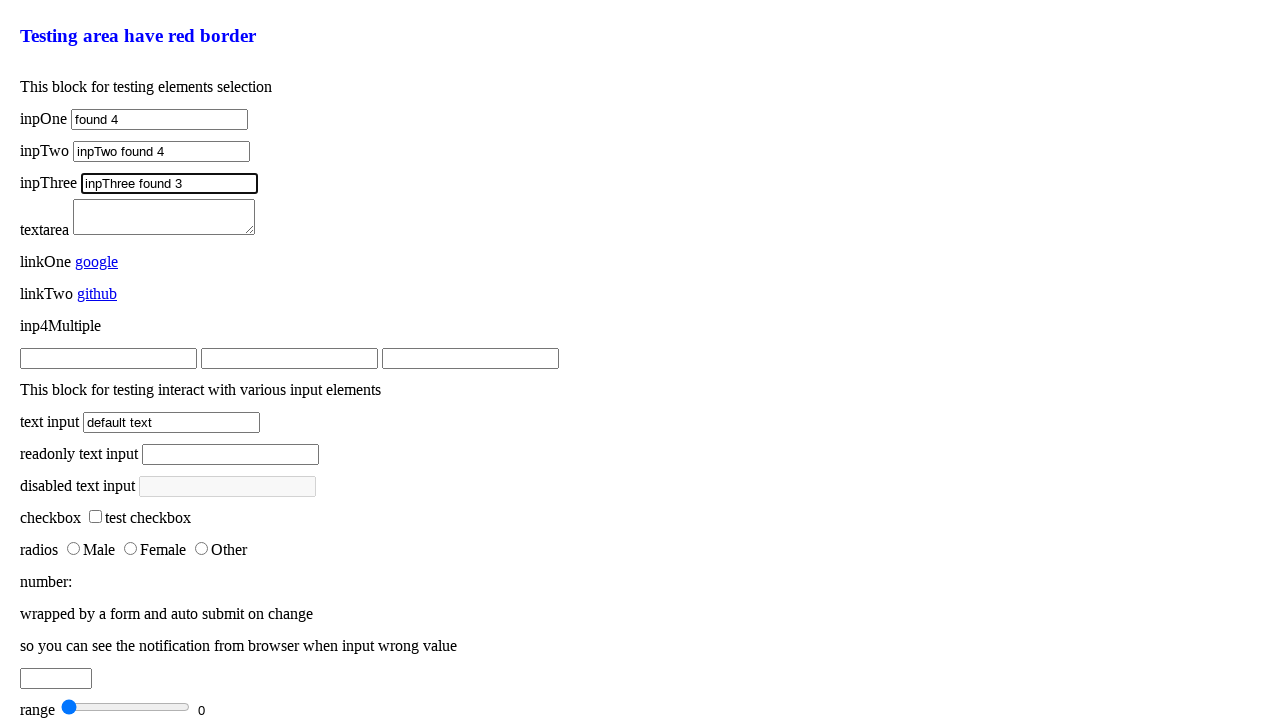

Filled element with name 'inpThree' with 'inpThree found 4' on [name='inpThree']
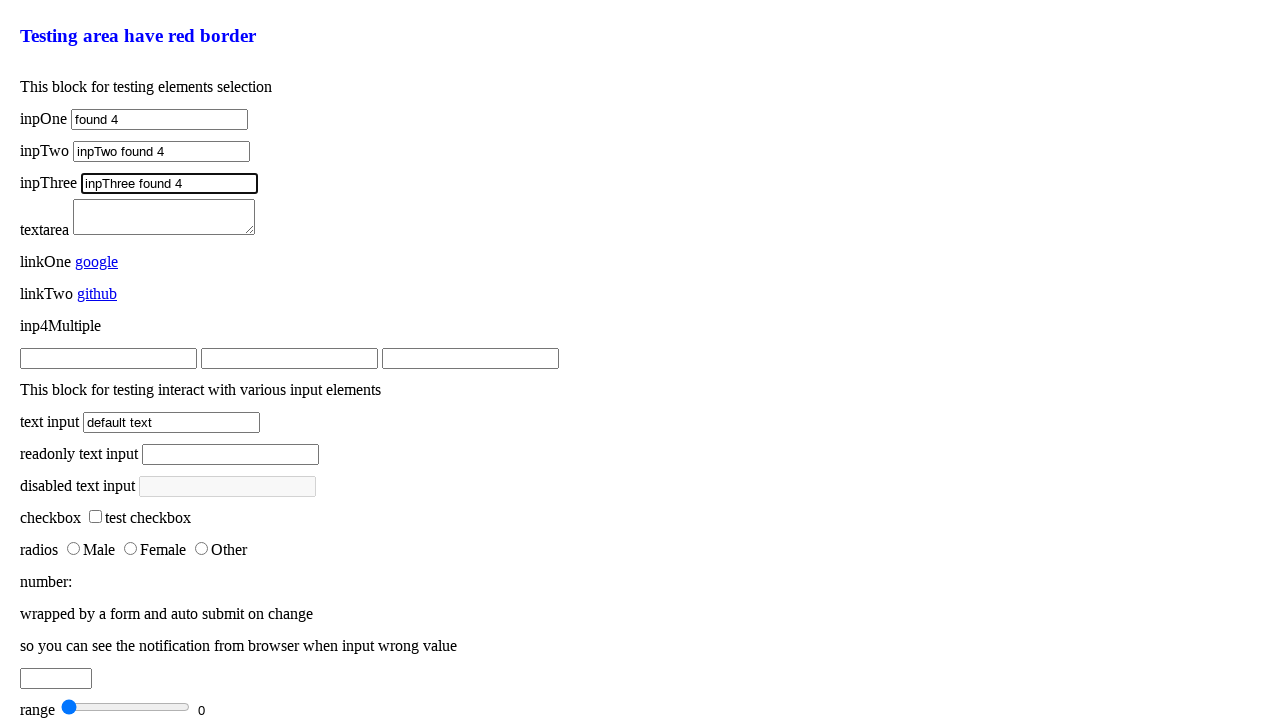

Filled textarea element with 'textarea found' on .elements-selection textarea
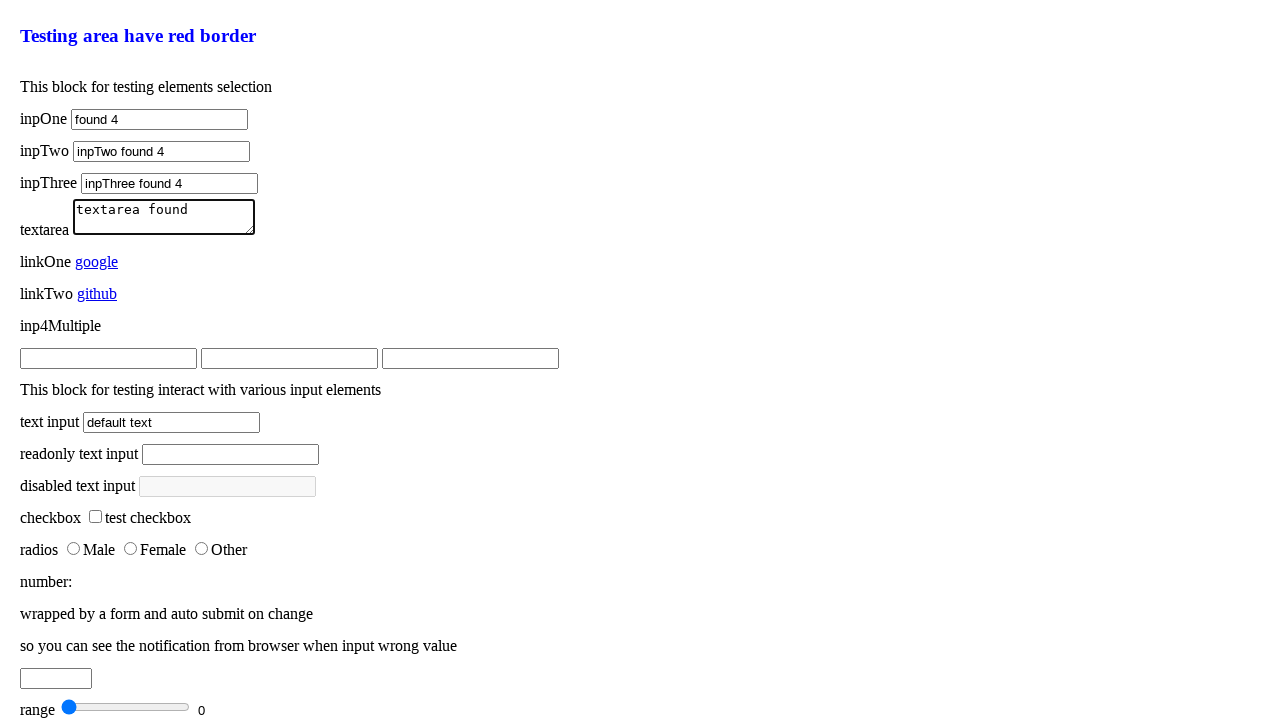

Filled textarea element with 'textarea found 2' on .elements-selection textarea
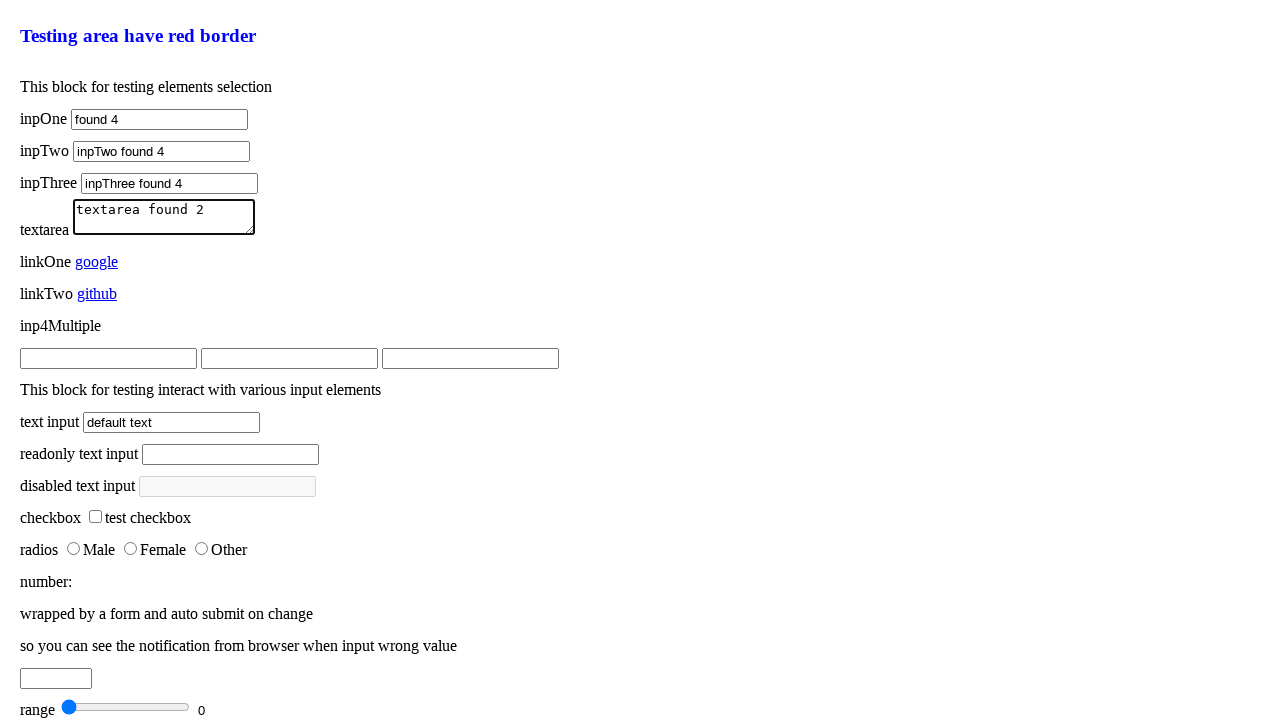

Filled textarea element with 'textarea found 3' on .elements-selection textarea
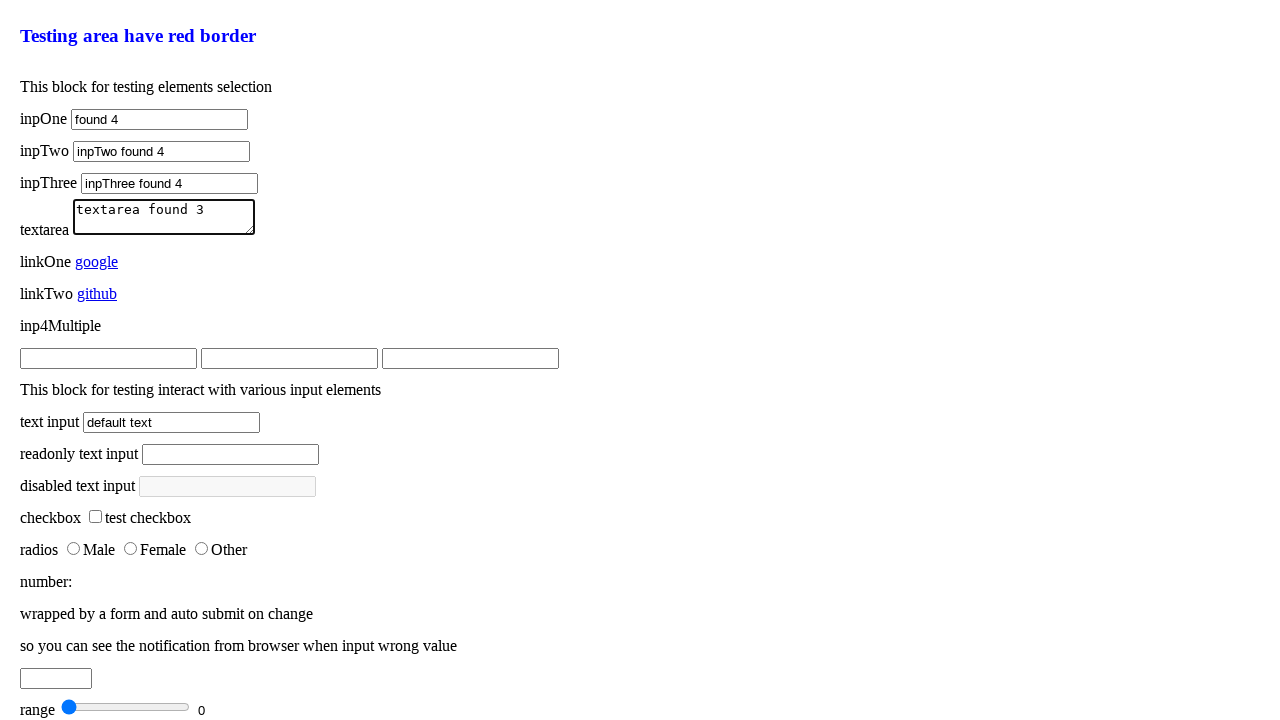

Filled textarea element with 'textarea found 4' on .elements-selection textarea
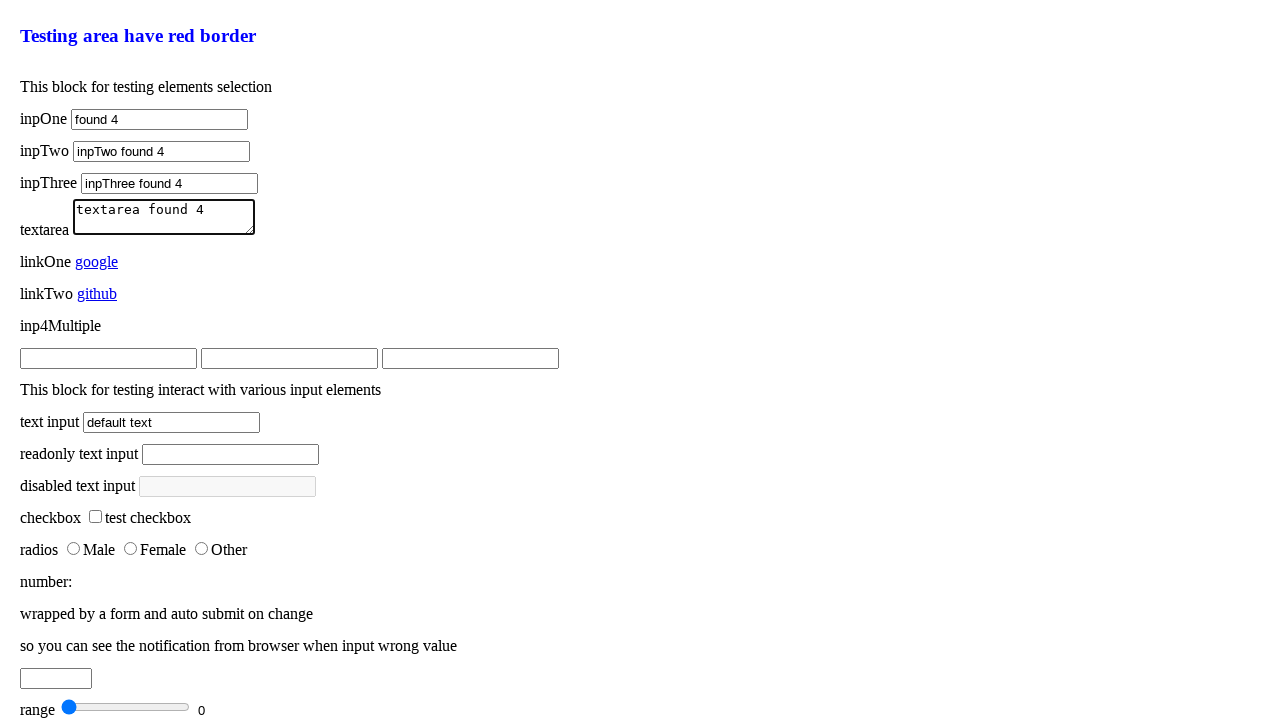

Located Google link element by text content 'google'
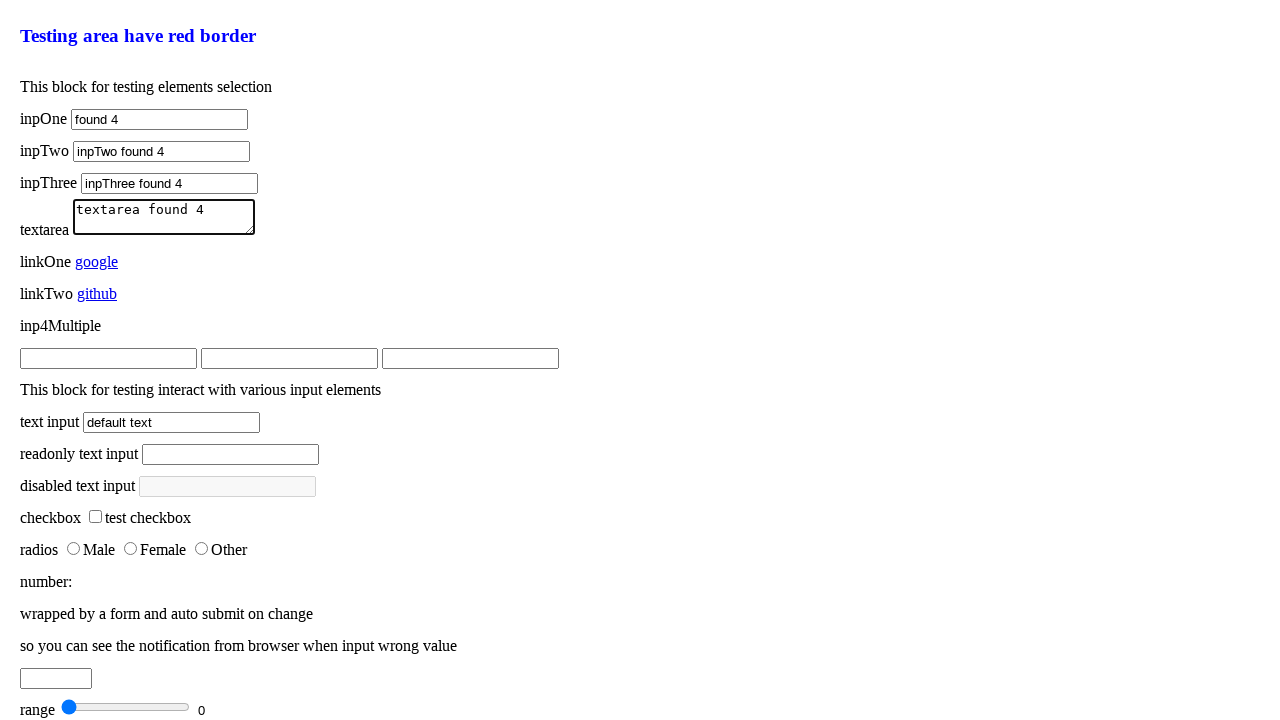

Changed Google link text to 'google found'
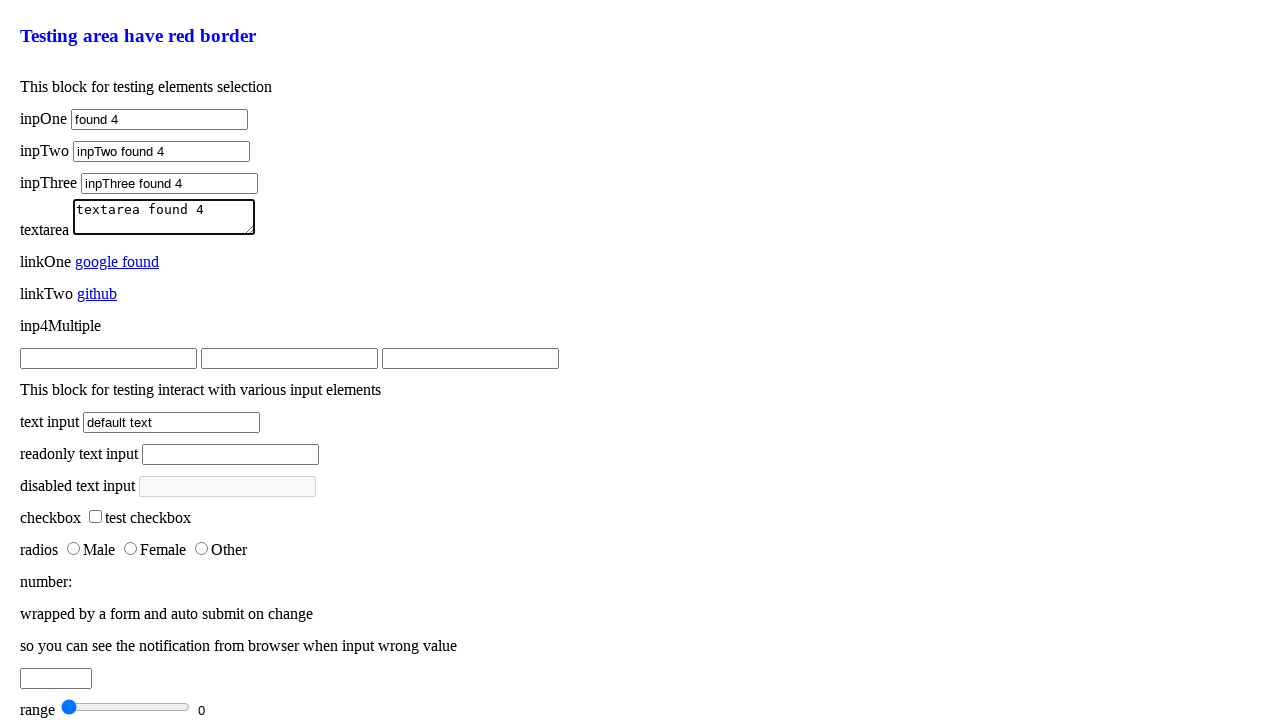

Located Google link element by updated text 'google found'
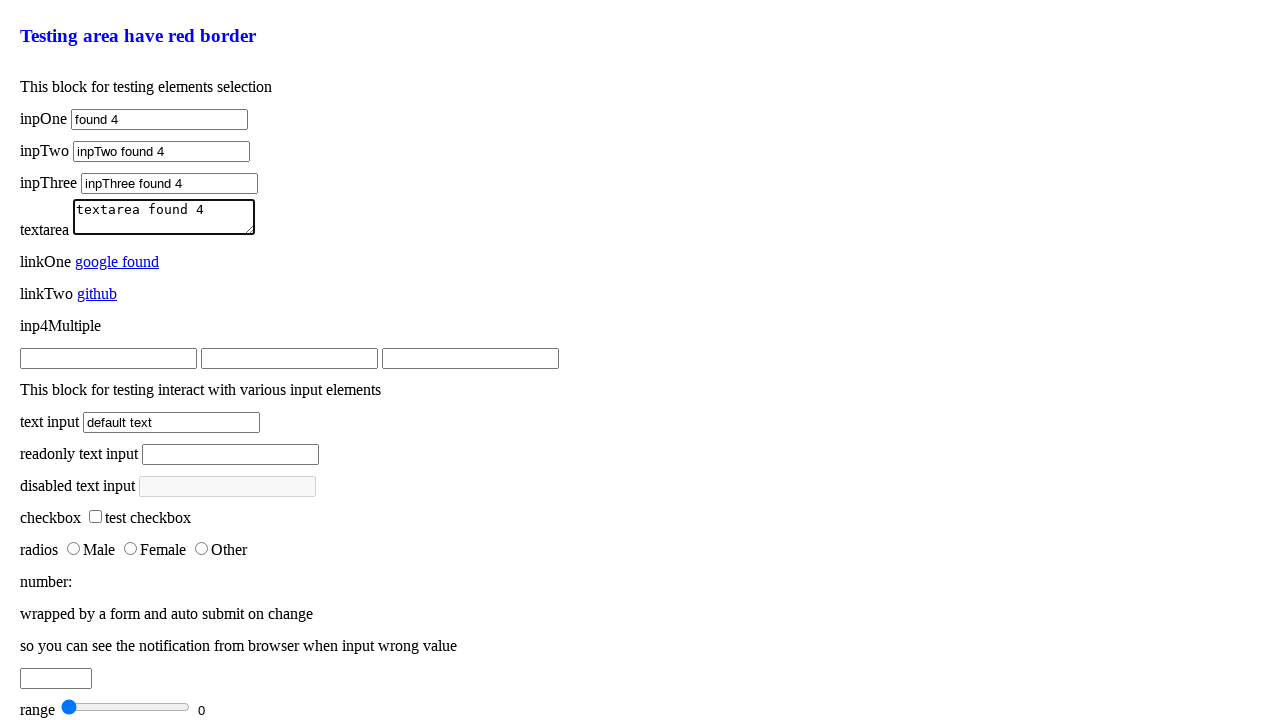

Changed Google link text to 'google found 2'
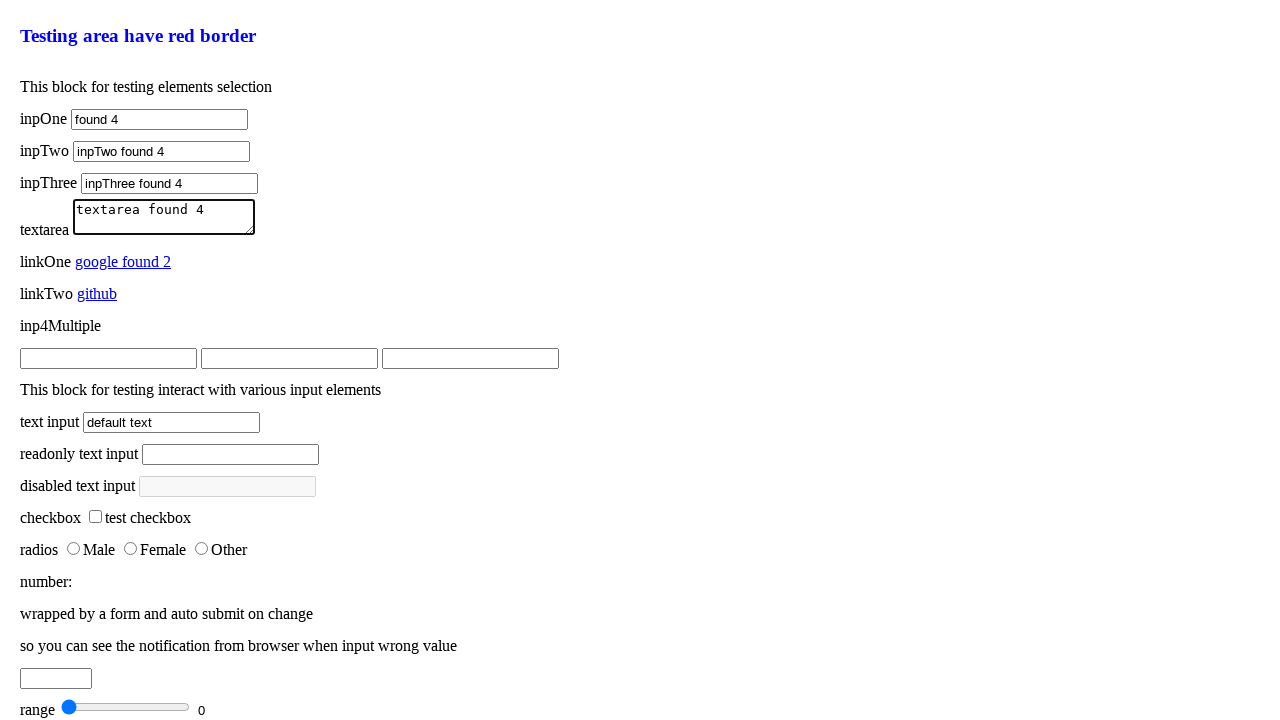

Located Google link element by updated text 'google found 2'
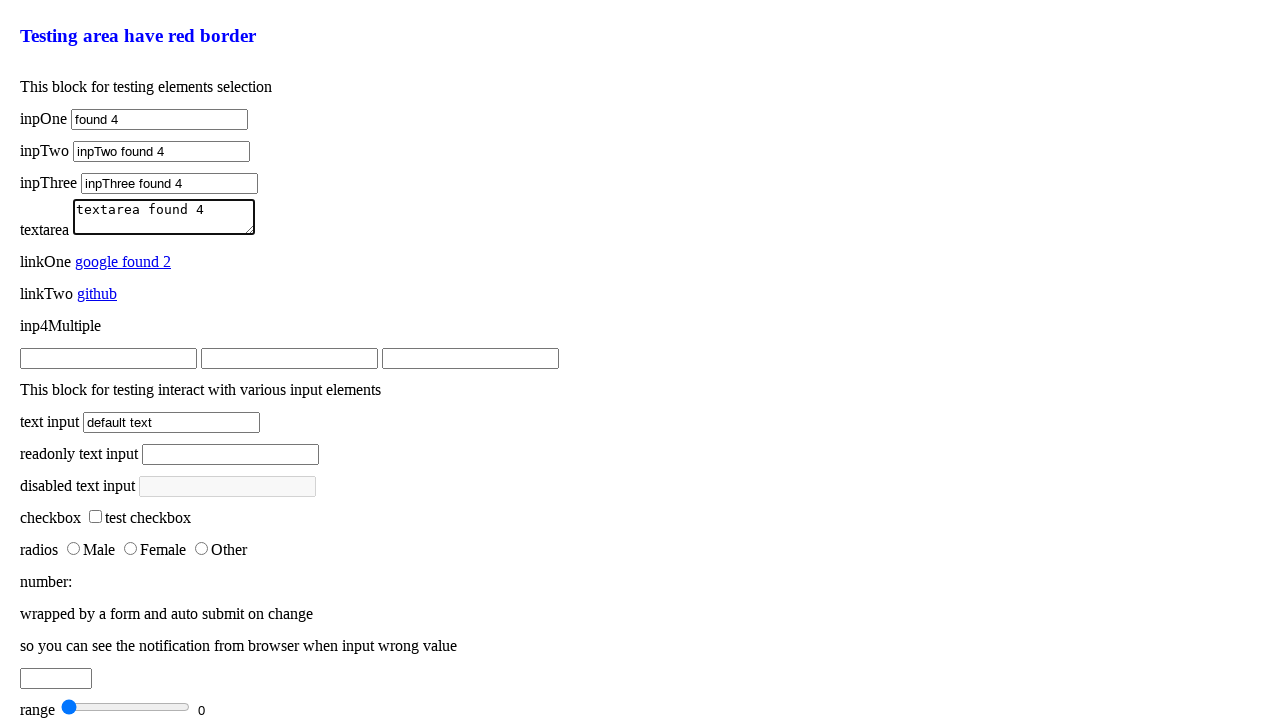

Changed Google link text to 'google found 3'
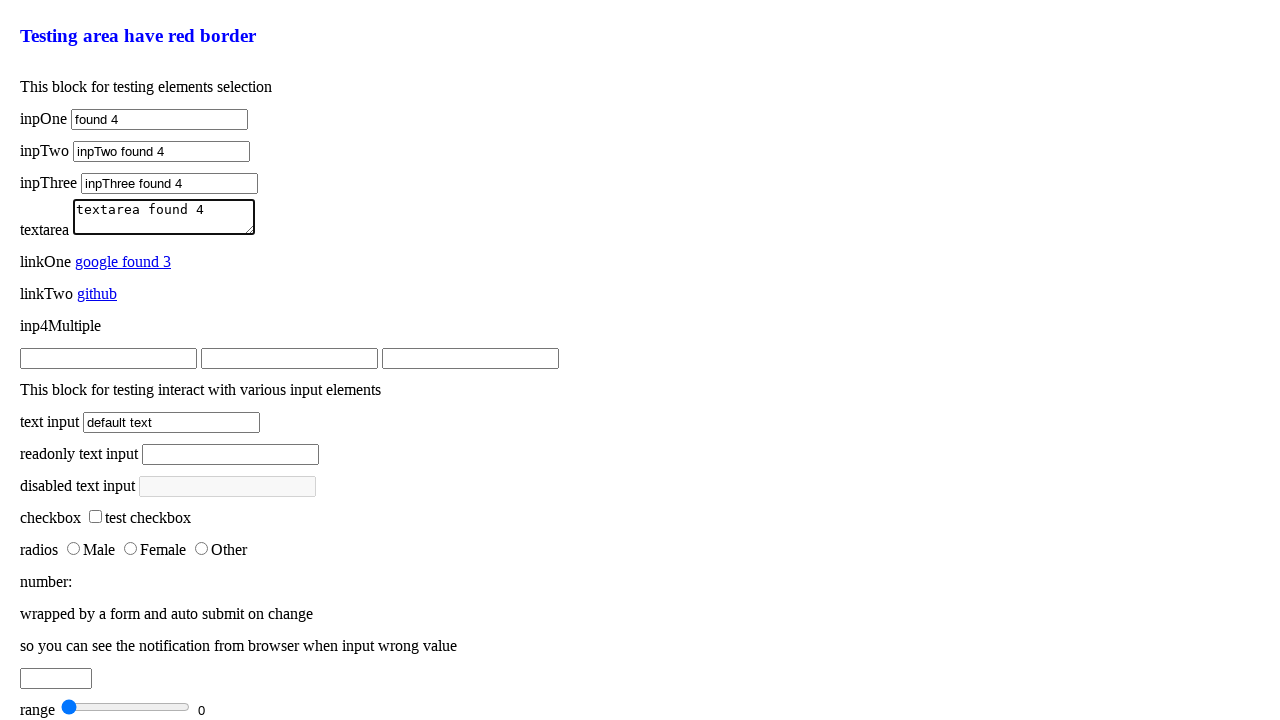

Located GitHub link element by partial text 'ithu'
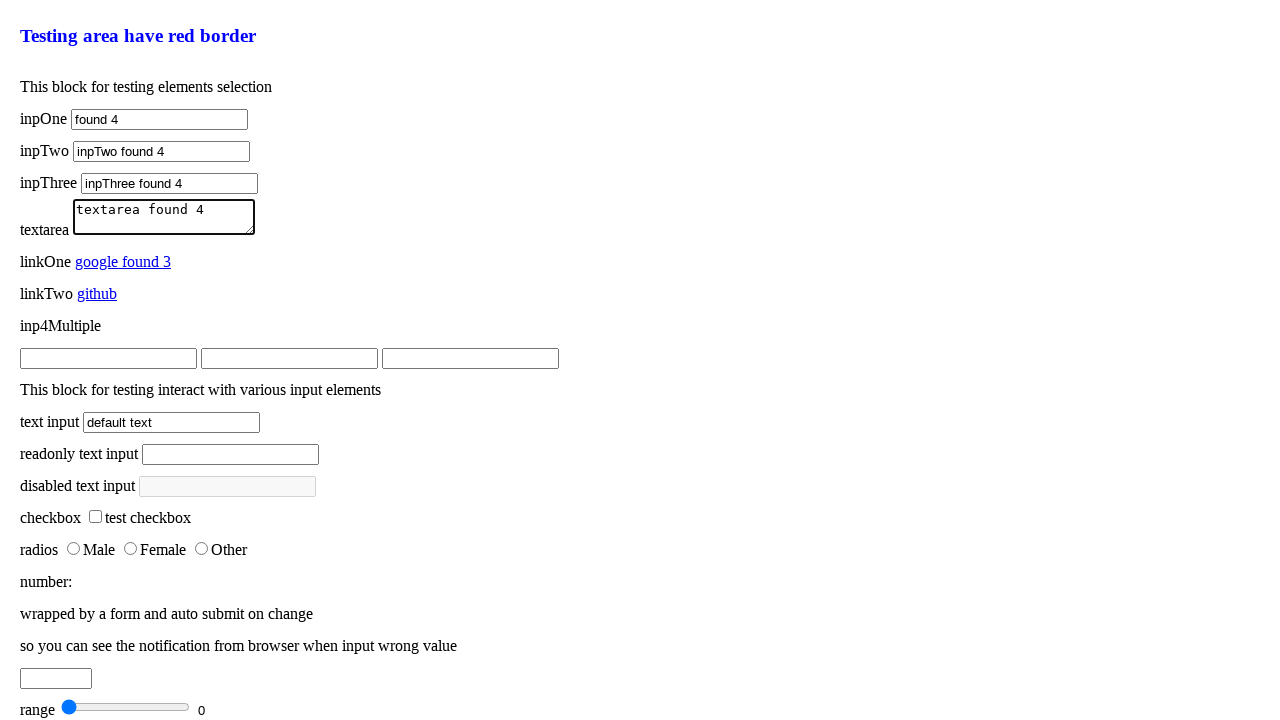

Changed GitHub link text to 'github found'
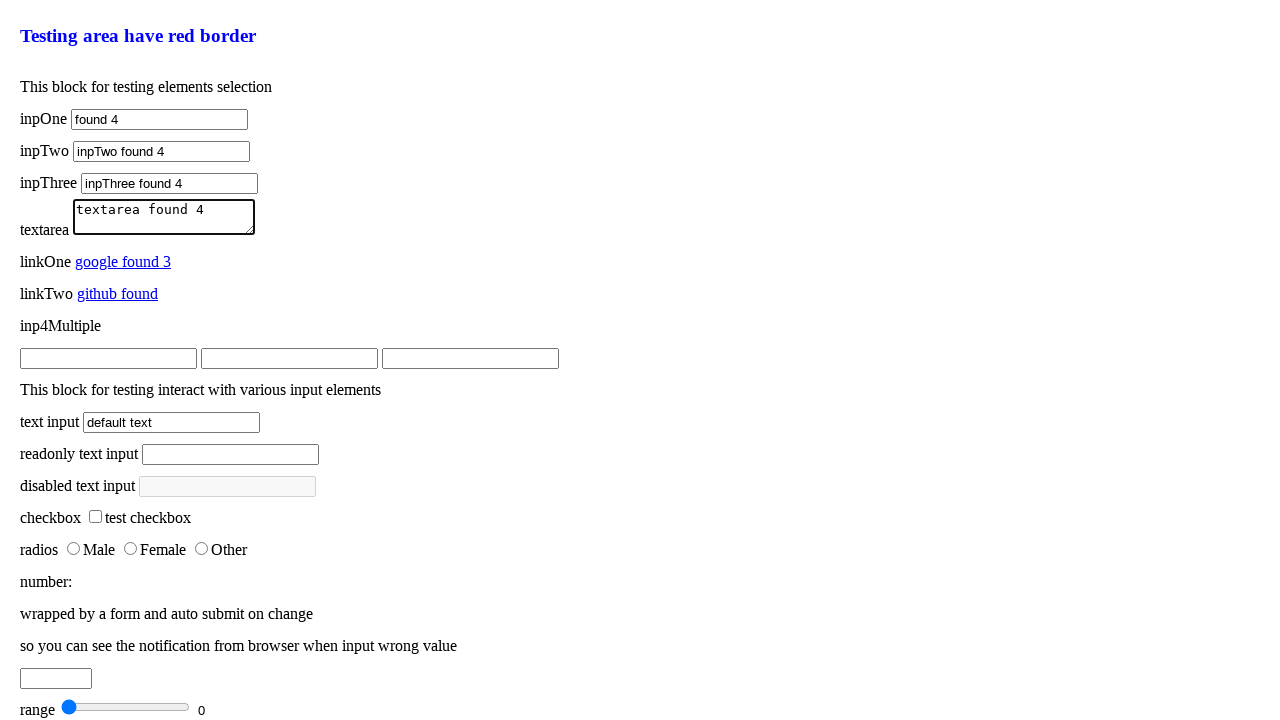

Located GitHub link element by partial text 'ub found'
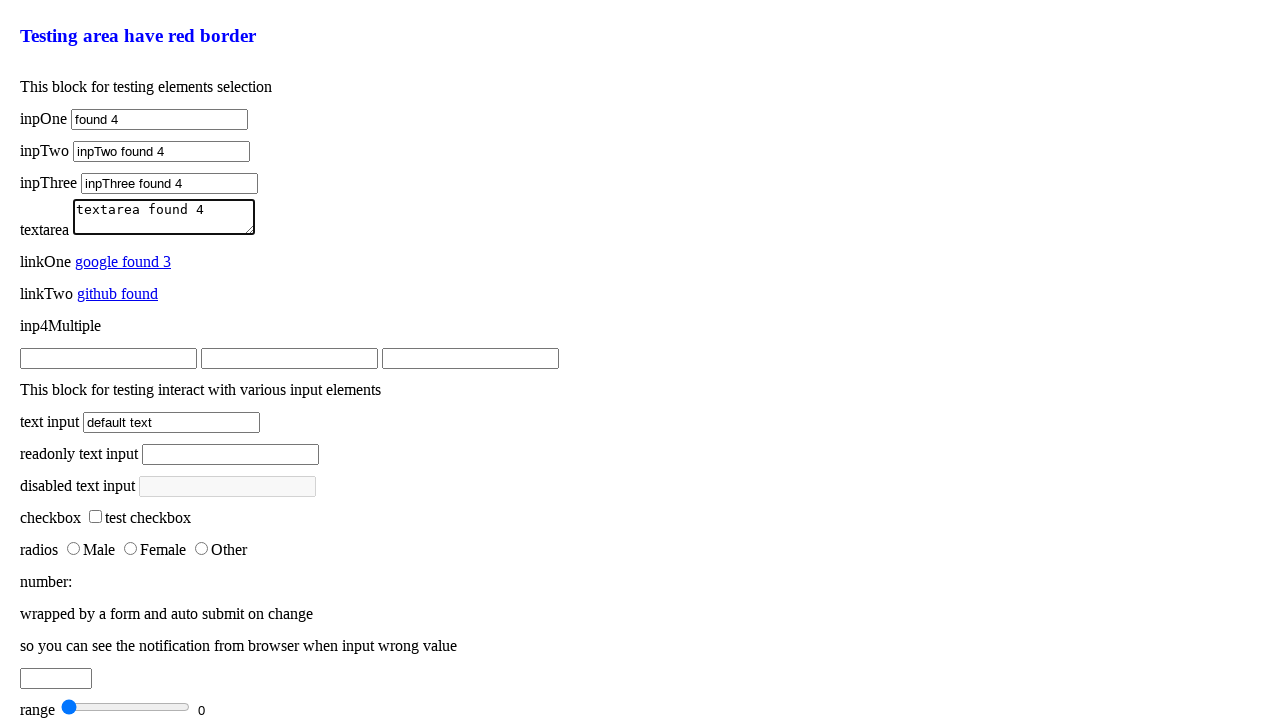

Changed GitHub link text to 'github found 2'
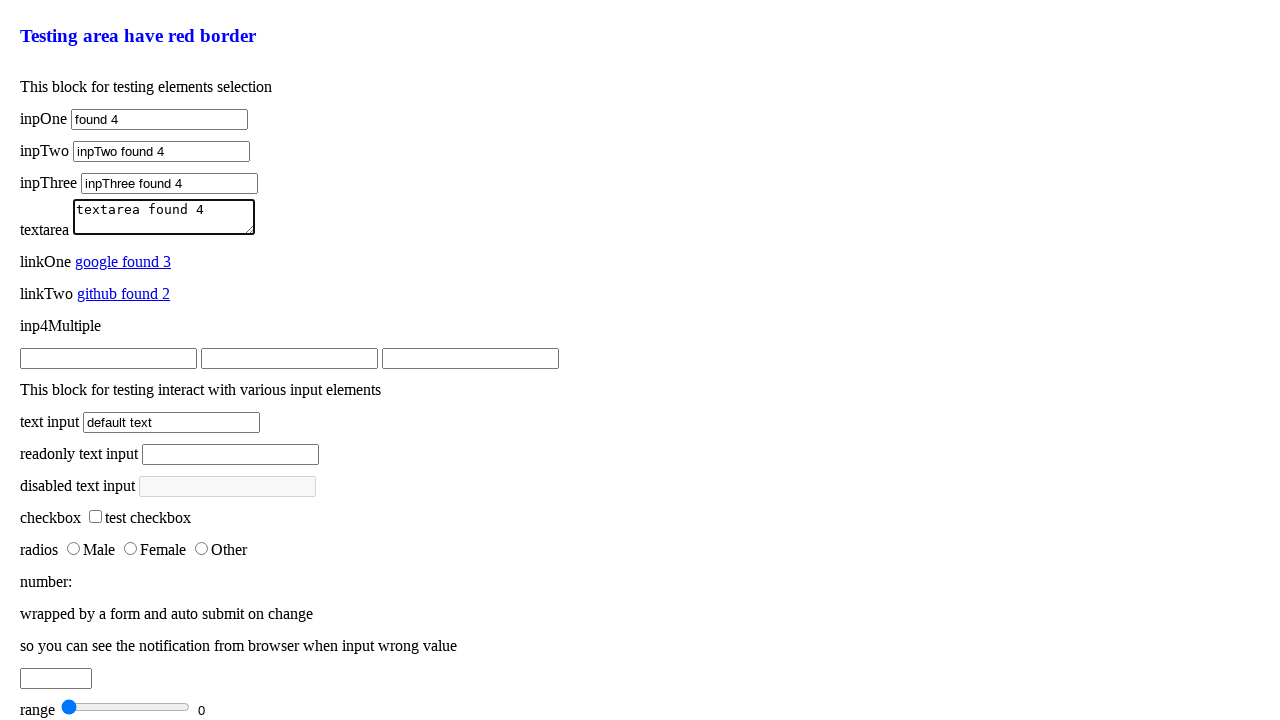

Located GitHub link element by partial text 'ithub fo'
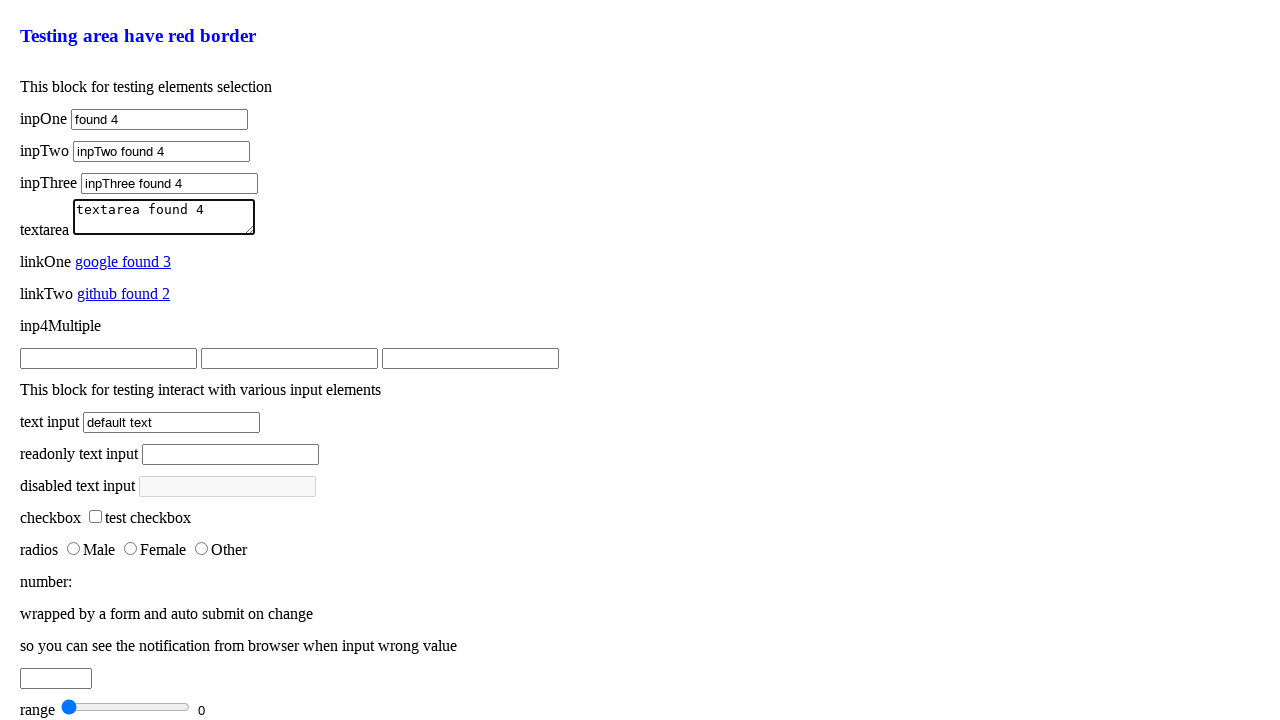

Changed GitHub link text to 'github found 3'
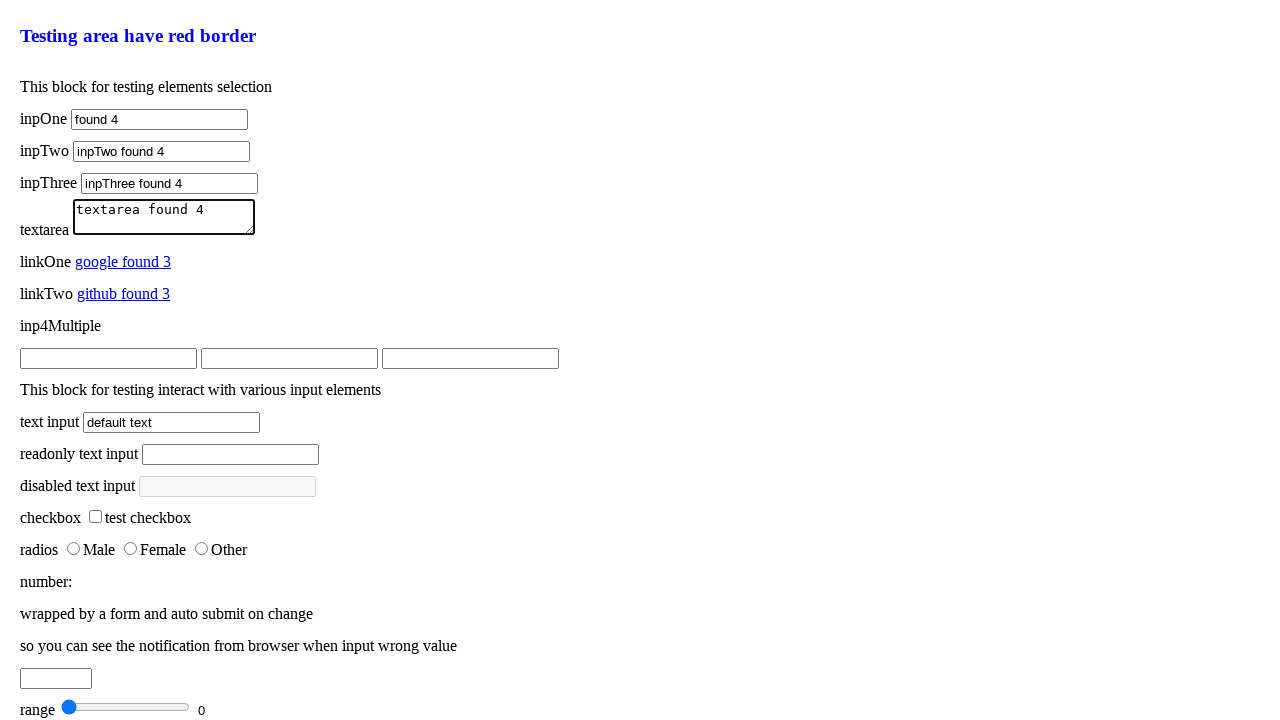

Located all elements with class 'inp4Multiple'
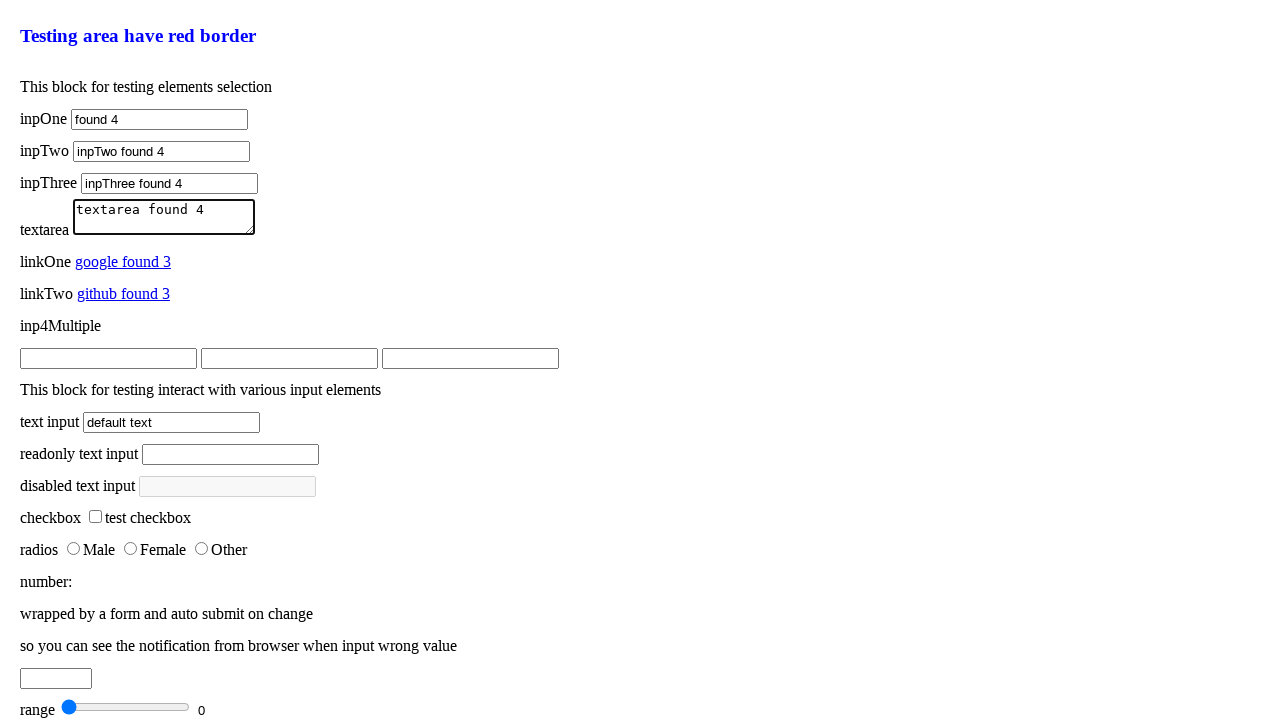

Filled a multiple input element with 'multiple found' on .inp4Multiple >> nth=0
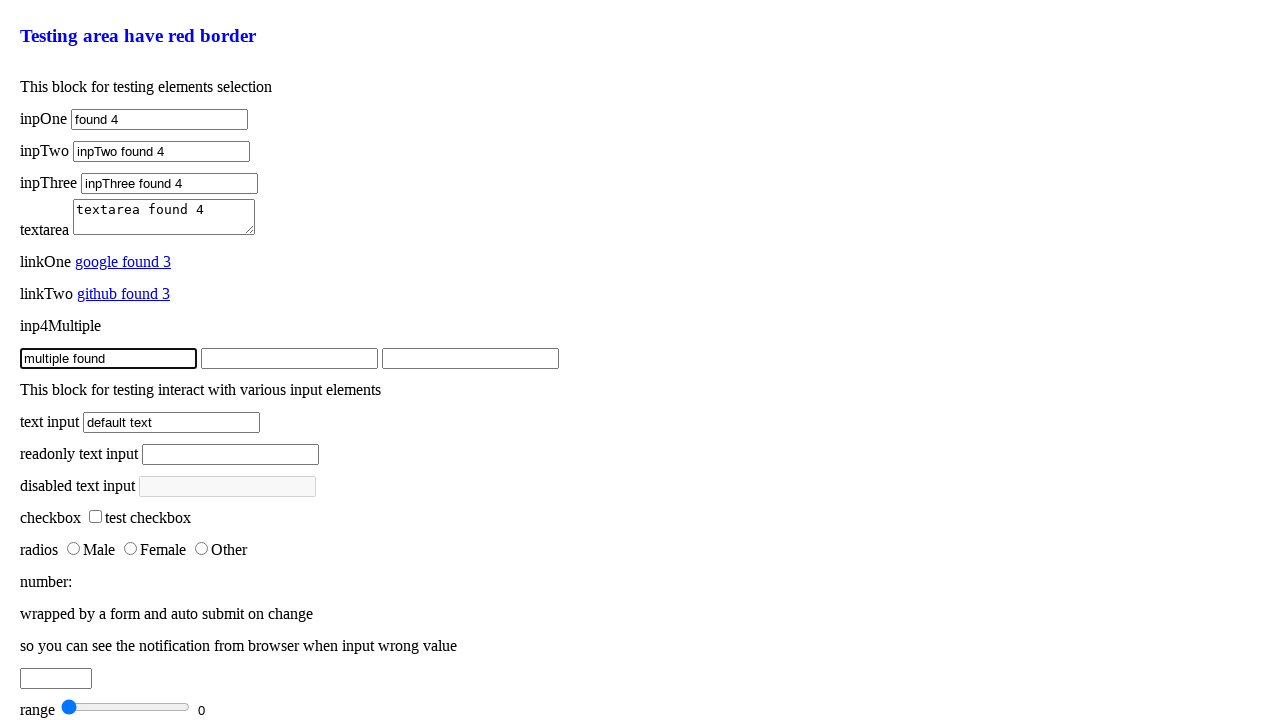

Filled a multiple input element with 'multiple found' on .inp4Multiple >> nth=1
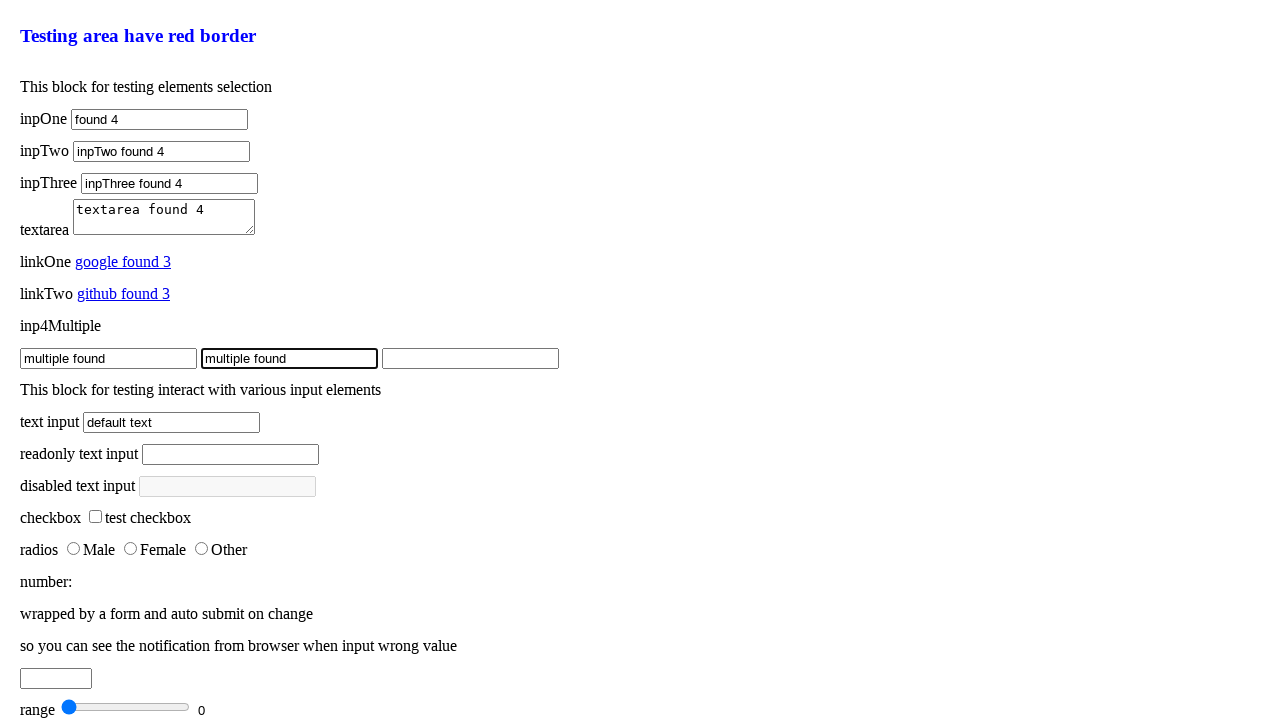

Filled a multiple input element with 'multiple found' on .inp4Multiple >> nth=2
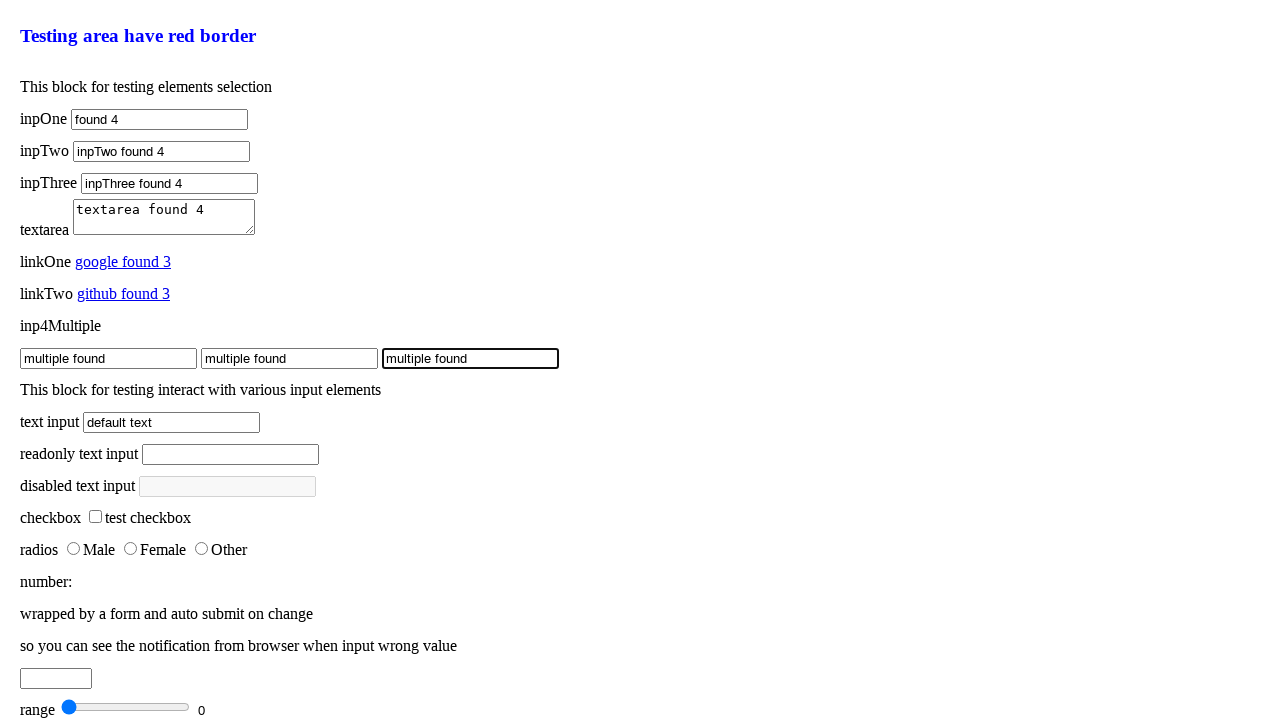

Located all elements with class 'inp4Multiple' again
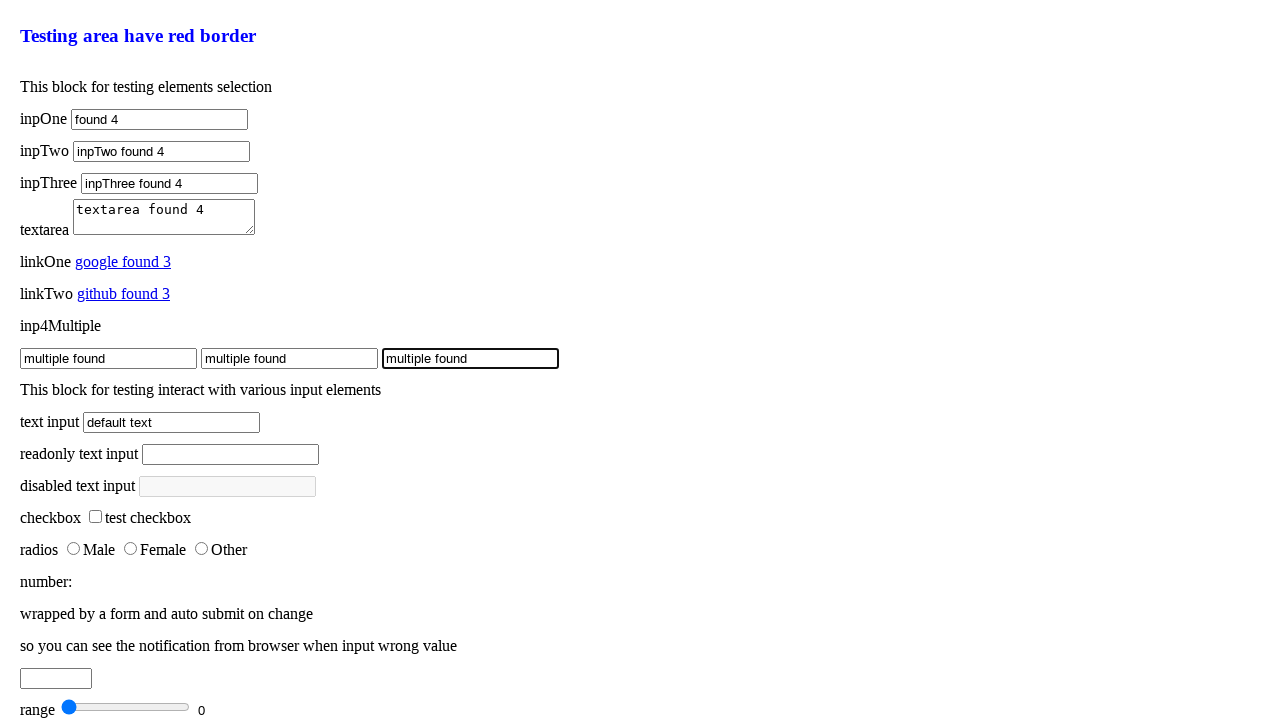

Filled a multiple input element with 'multiple found 2' on .inp4Multiple >> nth=0
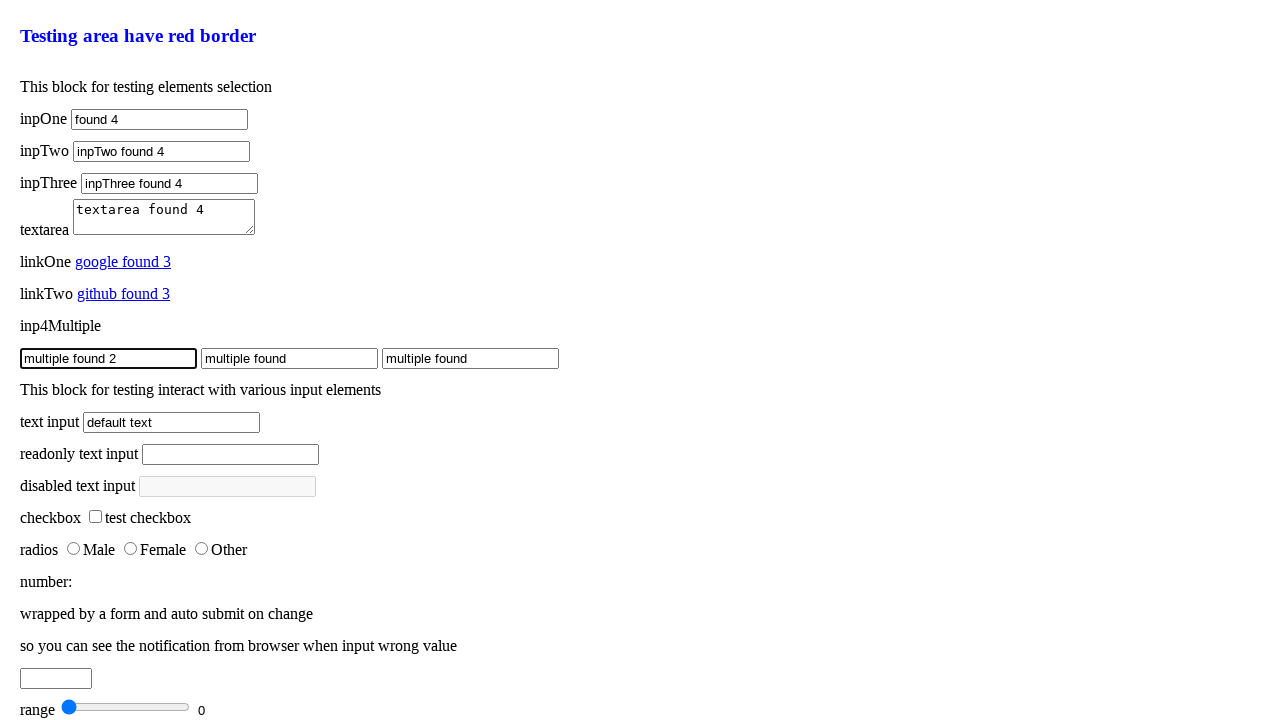

Filled a multiple input element with 'multiple found 2' on .inp4Multiple >> nth=1
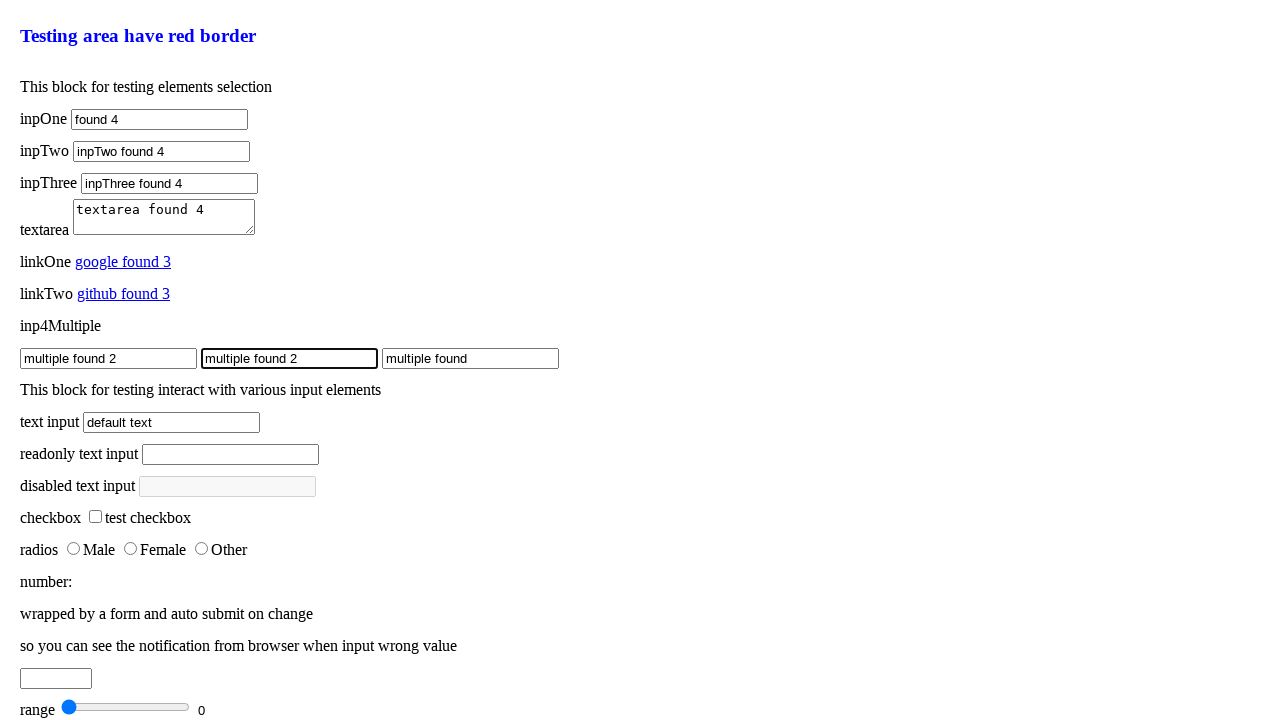

Filled a multiple input element with 'multiple found 2' on .inp4Multiple >> nth=2
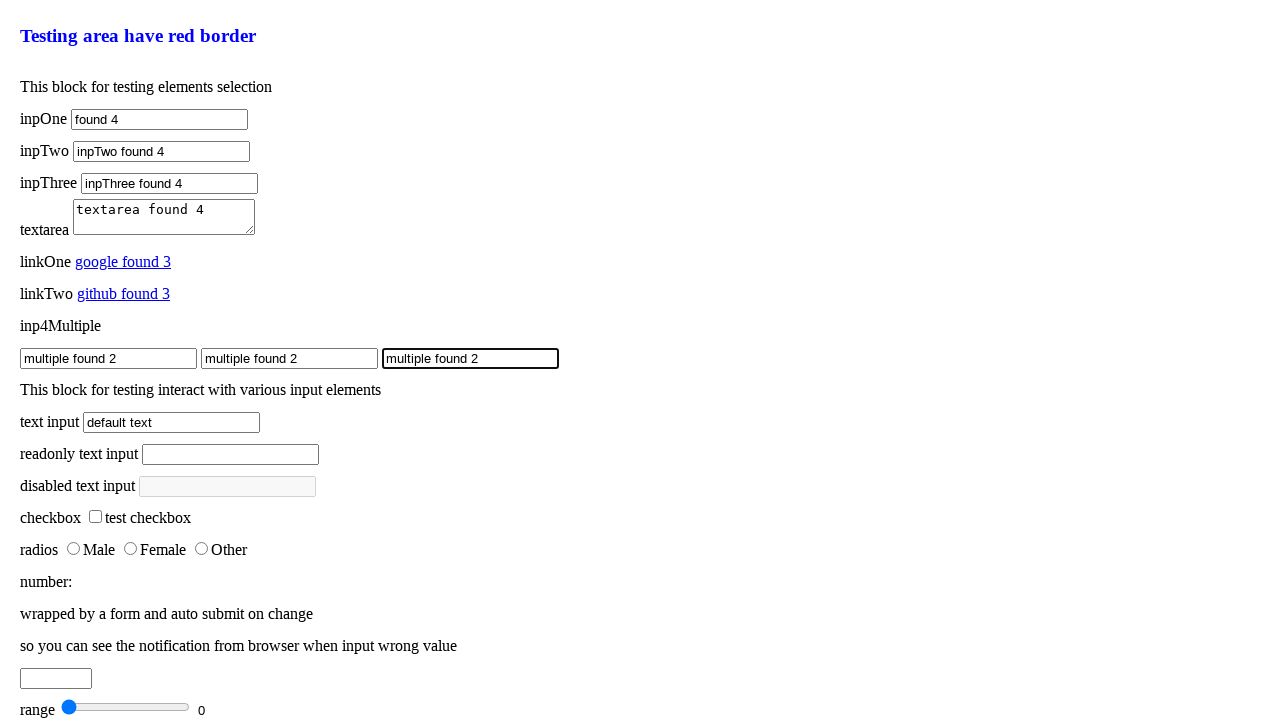

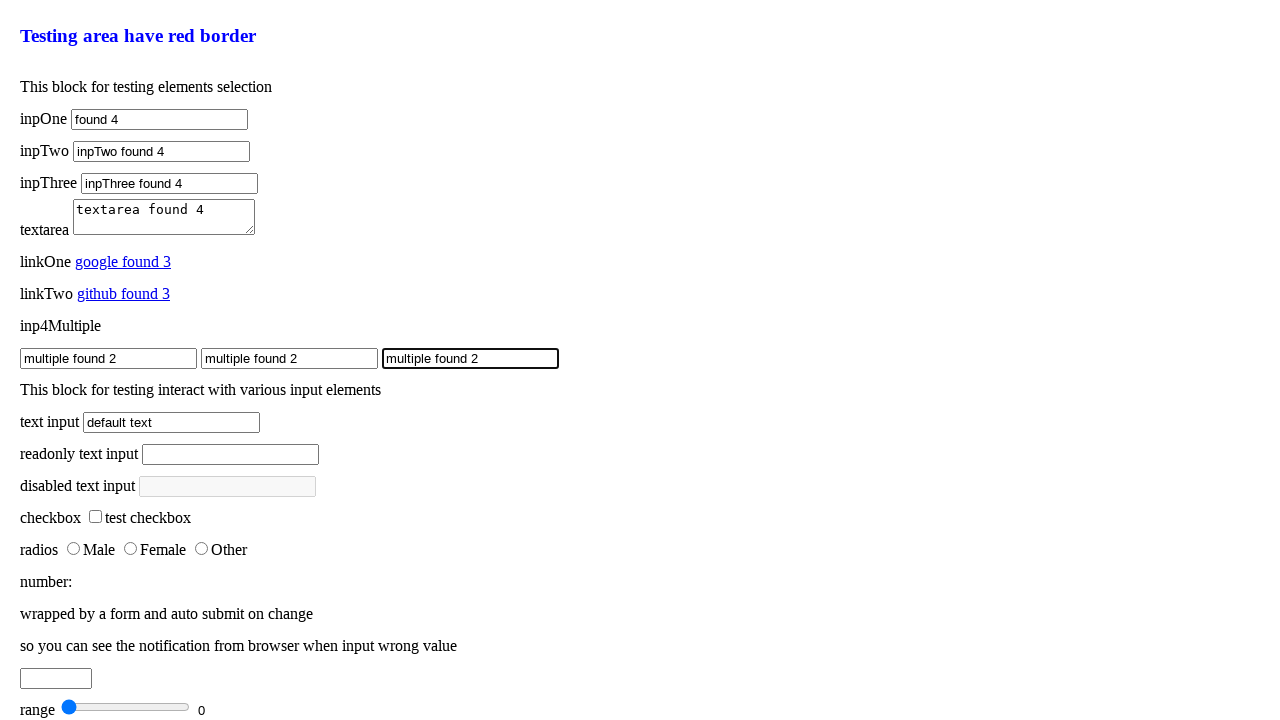